Tests a sample todo application by adding 5 new items to the list, then marking all 10 items (5 original + 5 new) as completed by clicking their checkboxes.

Starting URL: https://lambdatest.github.io/sample-todo-app/

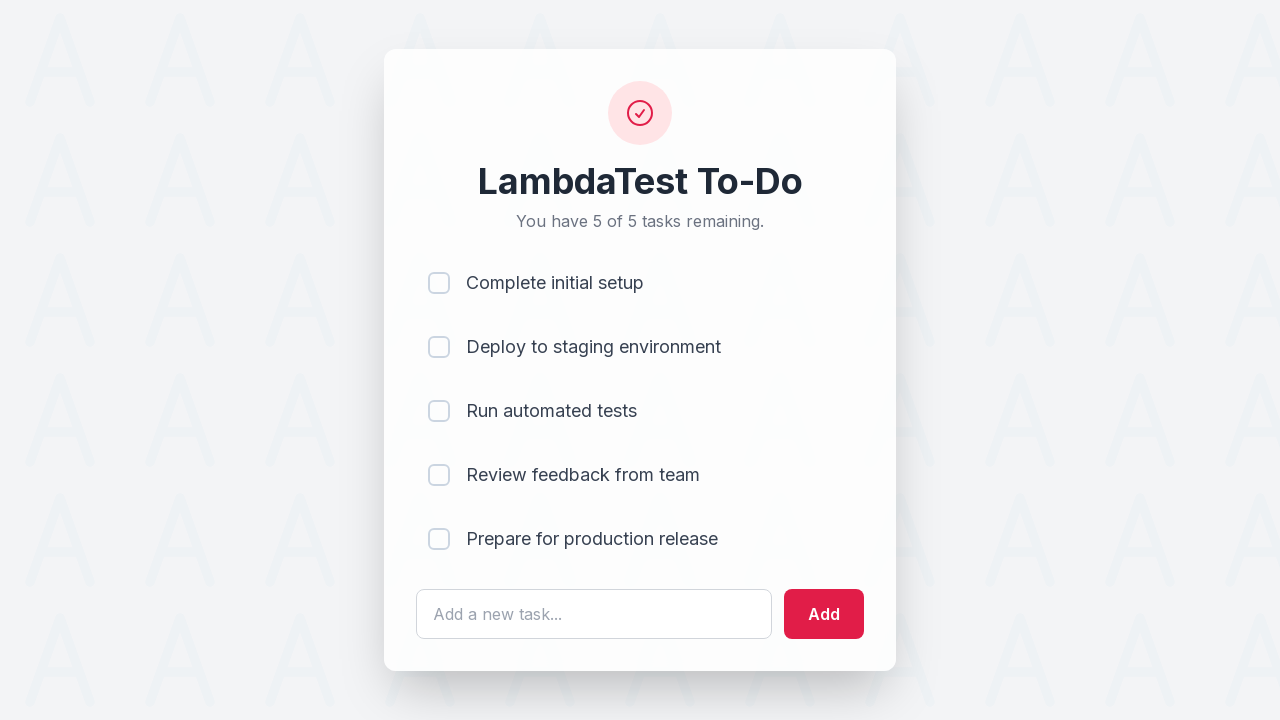

Waited for todo input field to load
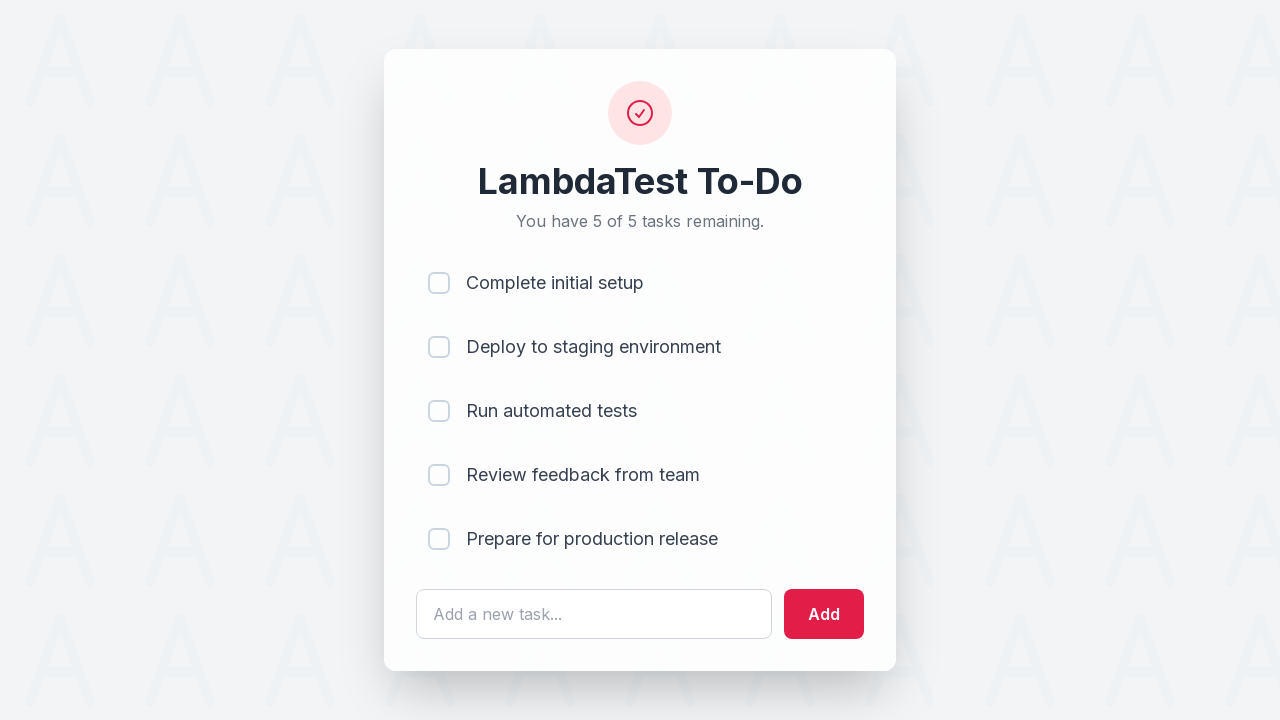

Clicked todo input field to add item 1 at (594, 614) on #sampletodotext
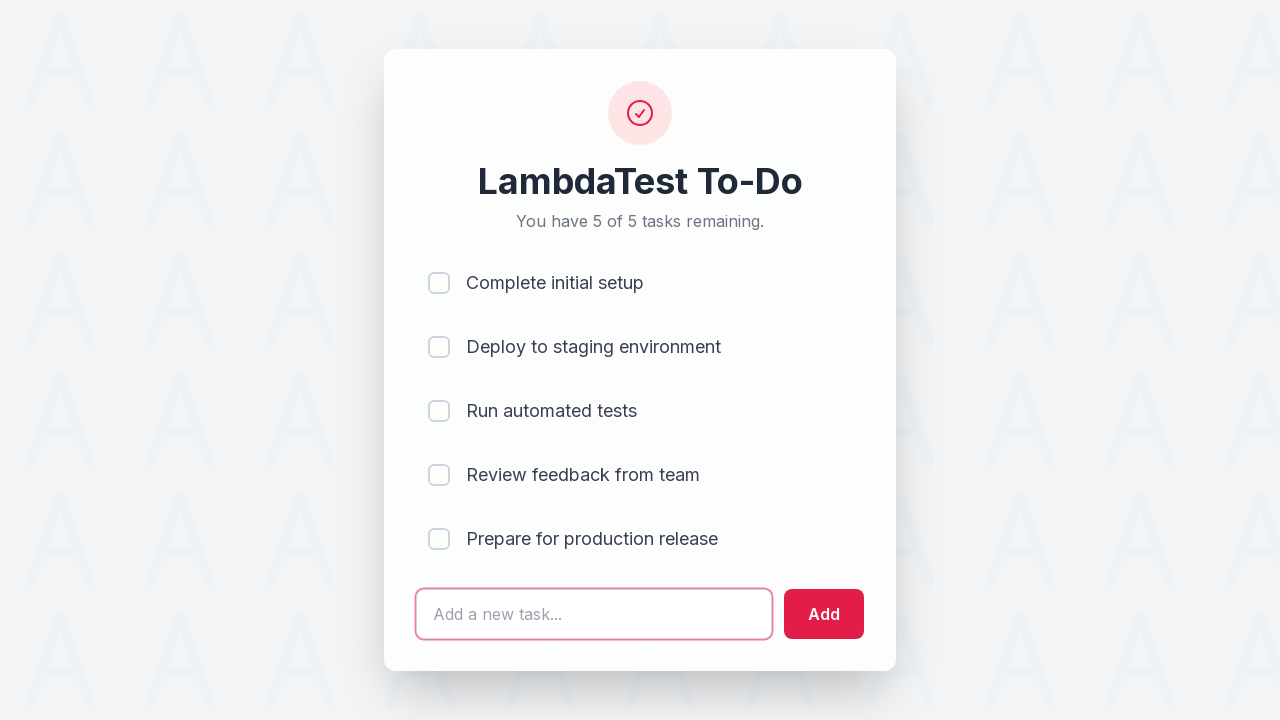

Filled input field with 'Adding a new item 1' on #sampletodotext
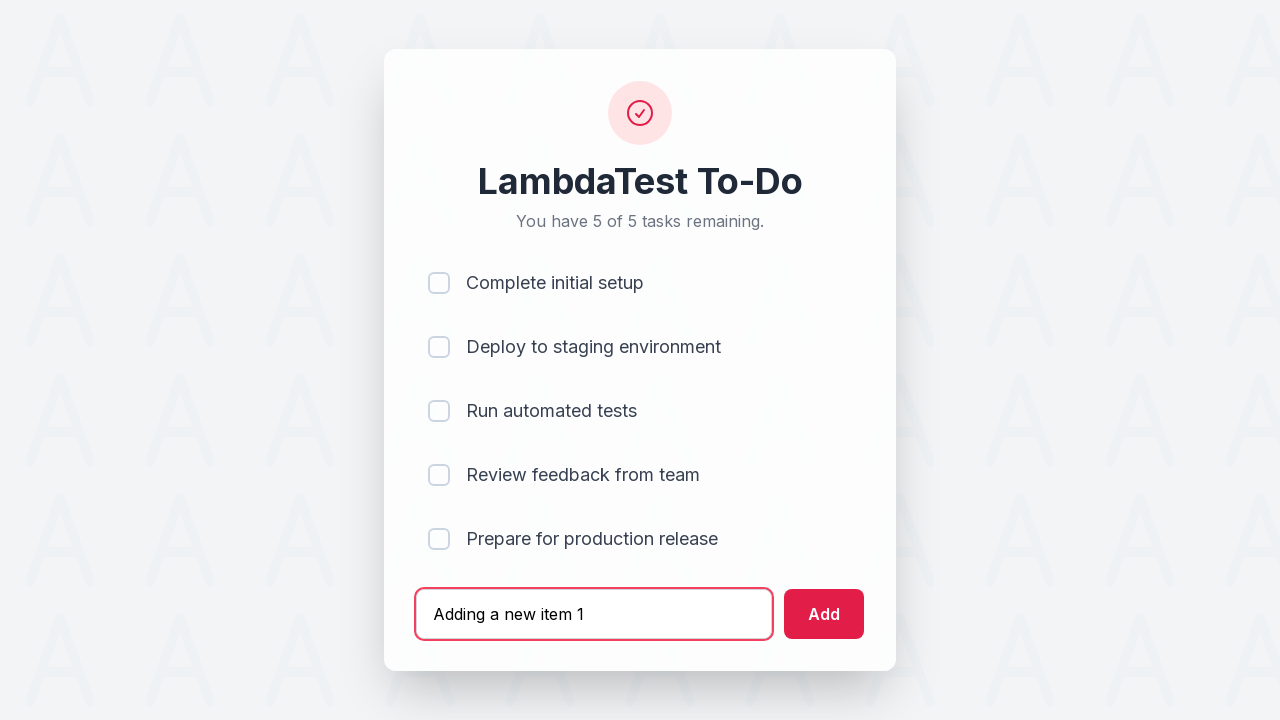

Pressed Enter to add new item 1 to the list on #sampletodotext
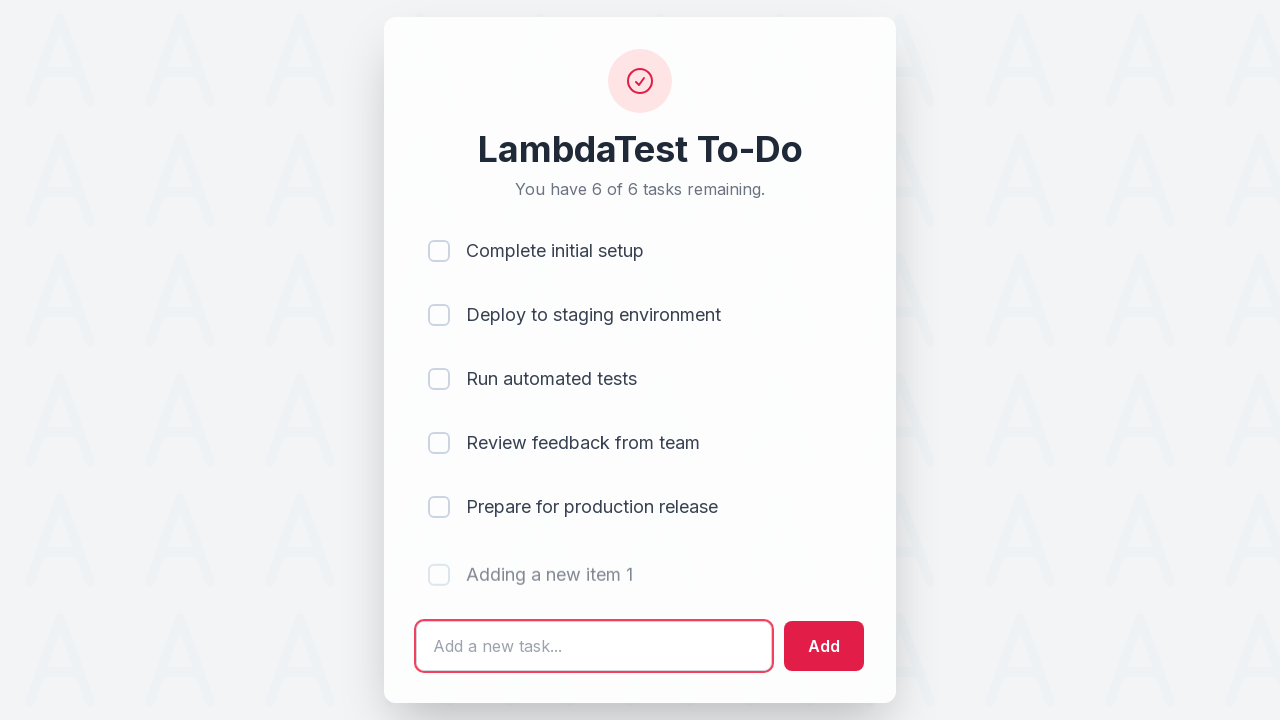

Waited 500ms for item 1 to be added
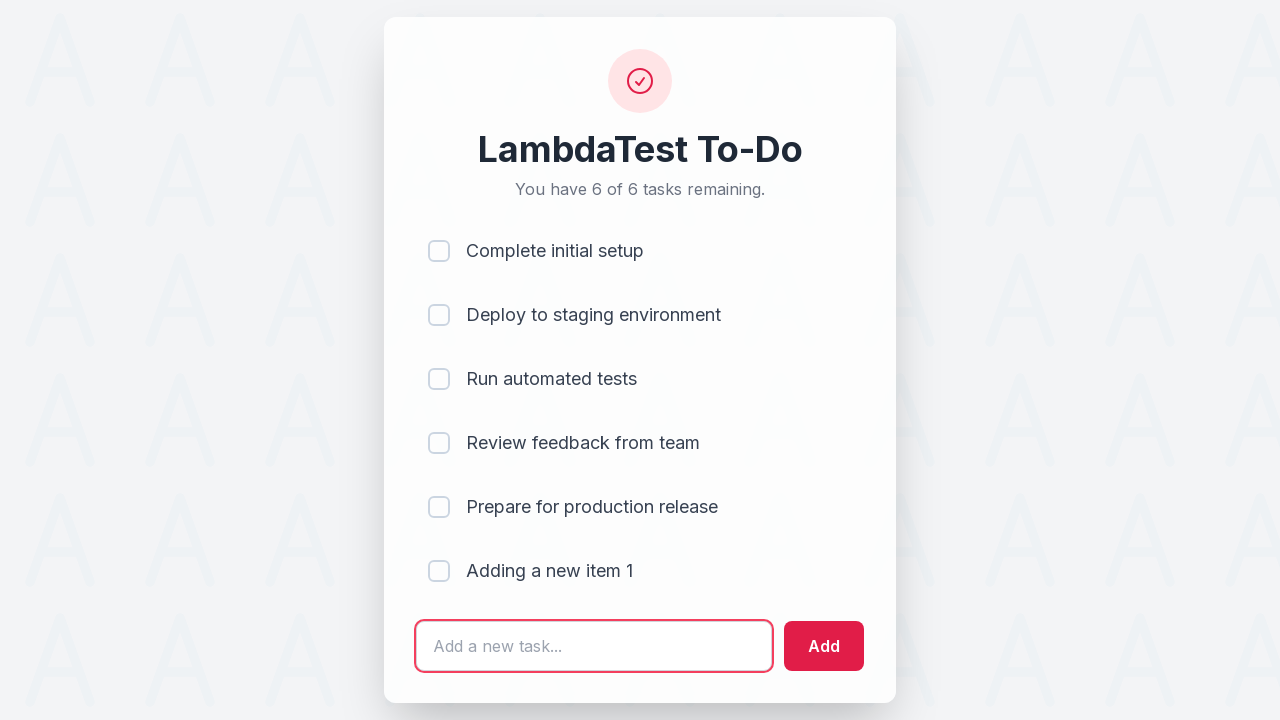

Clicked todo input field to add item 2 at (594, 646) on #sampletodotext
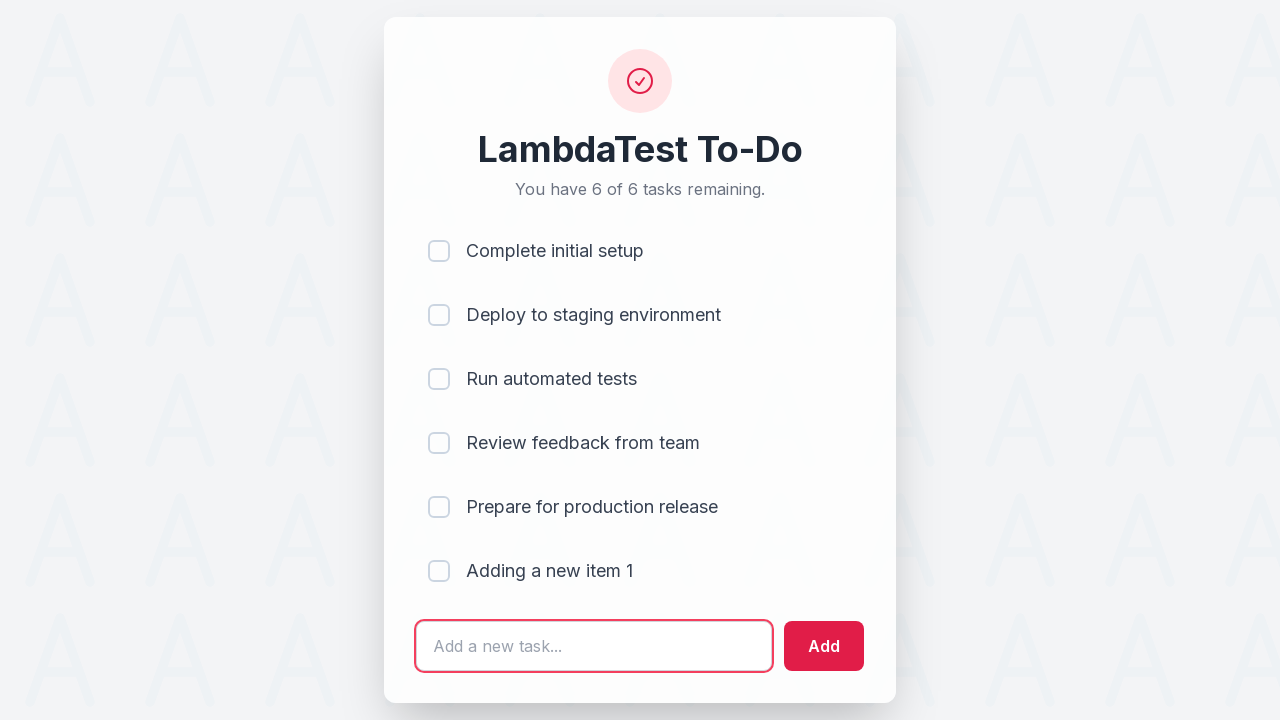

Filled input field with 'Adding a new item 2' on #sampletodotext
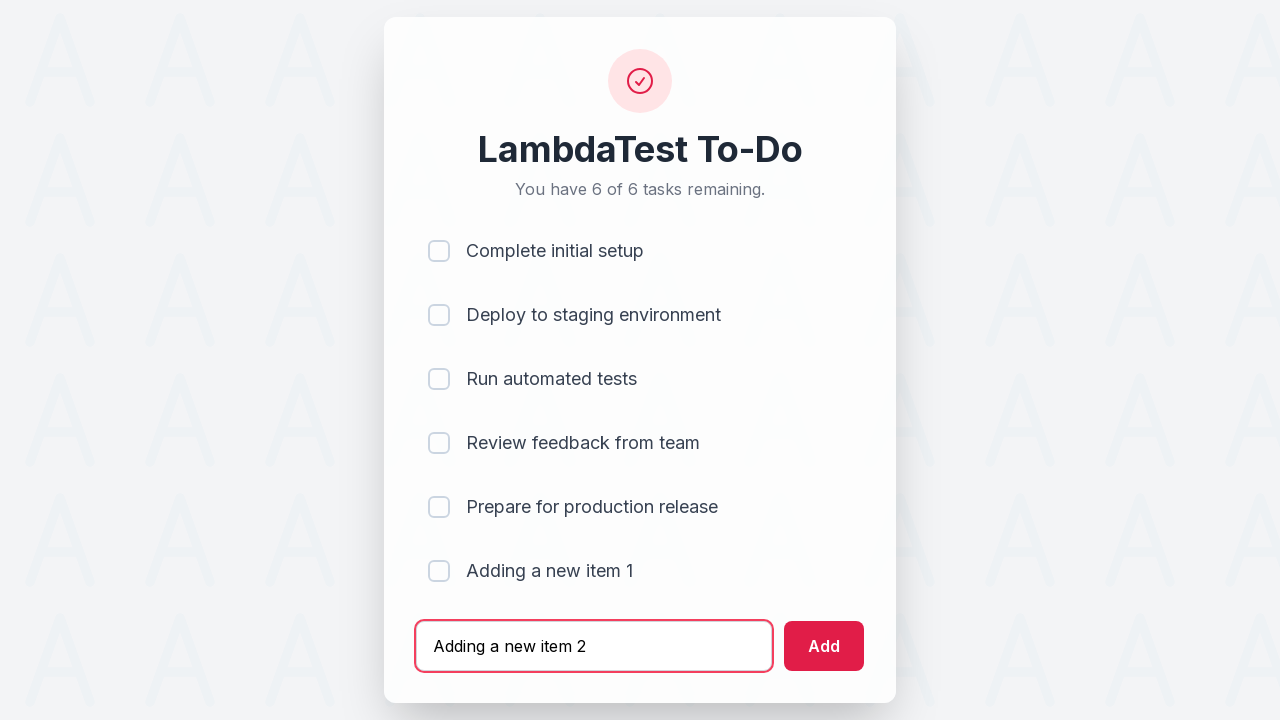

Pressed Enter to add new item 2 to the list on #sampletodotext
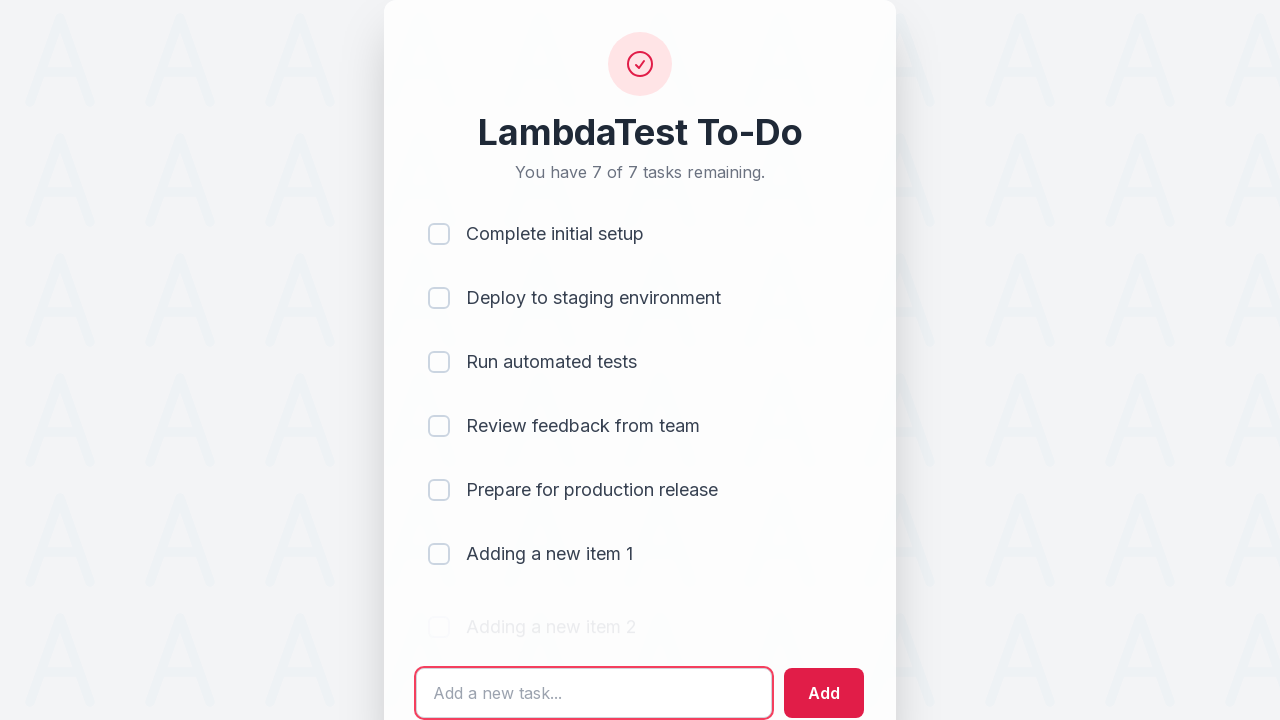

Waited 500ms for item 2 to be added
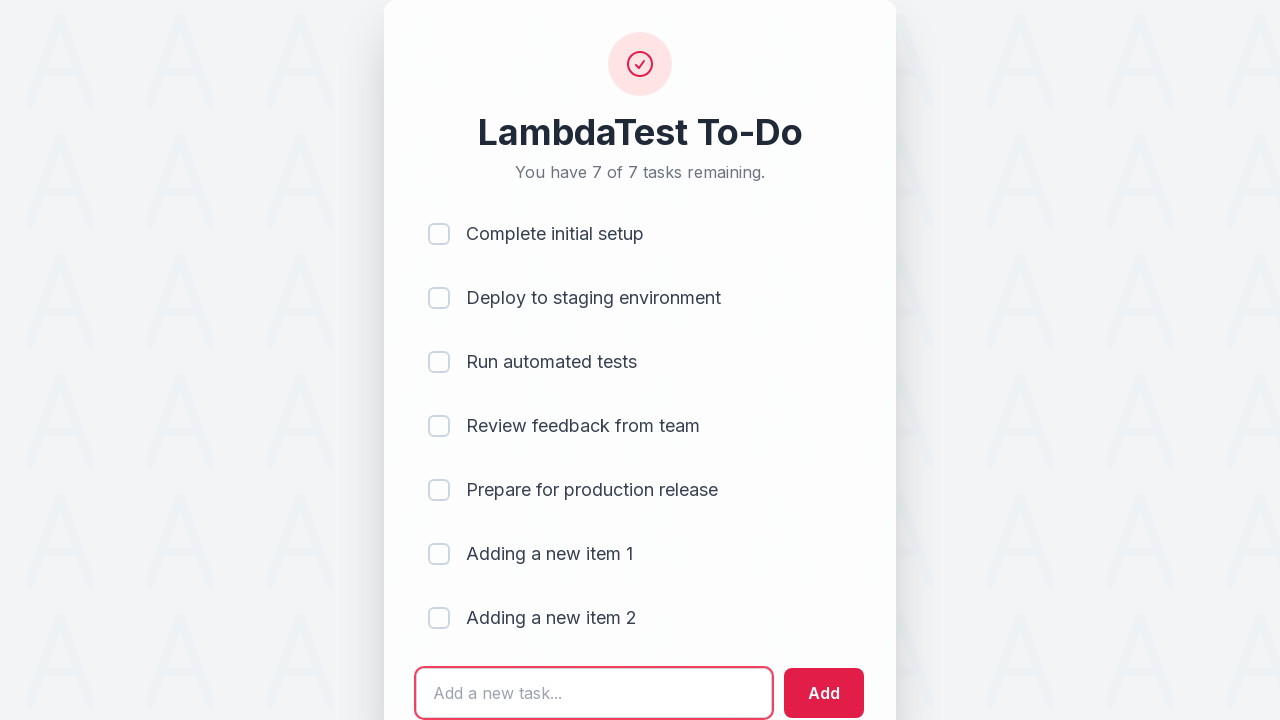

Clicked todo input field to add item 3 at (594, 693) on #sampletodotext
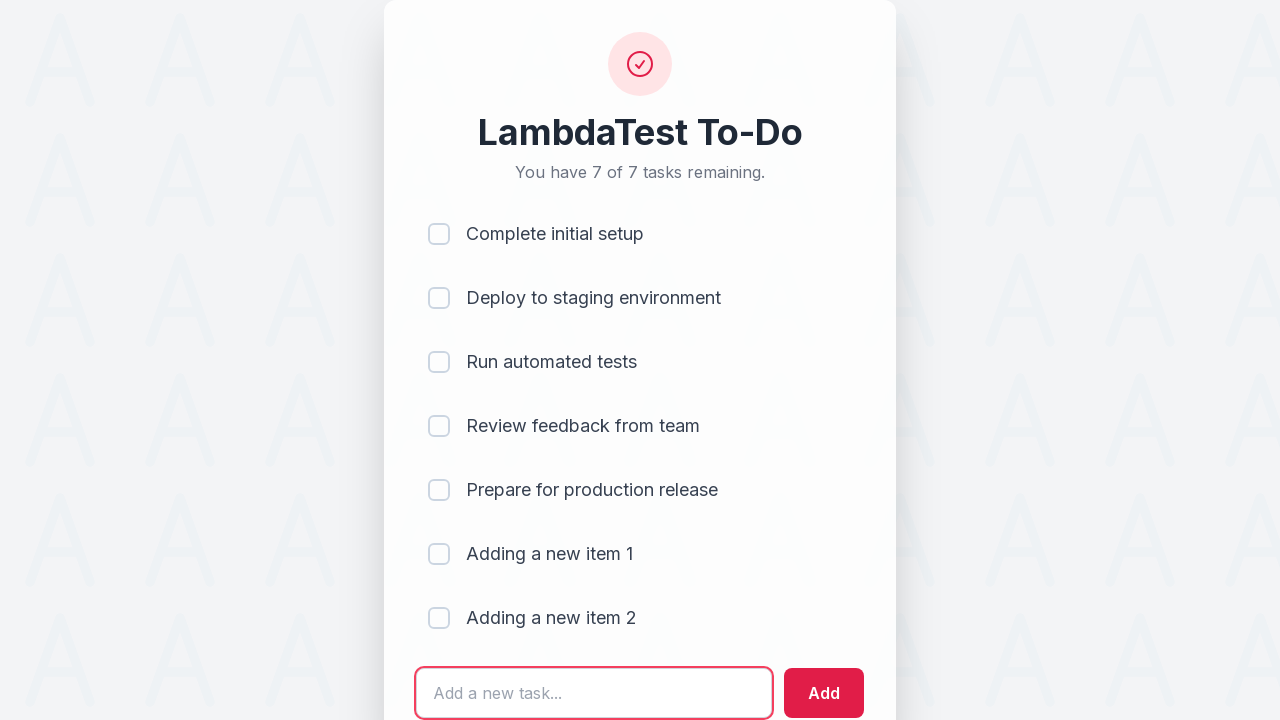

Filled input field with 'Adding a new item 3' on #sampletodotext
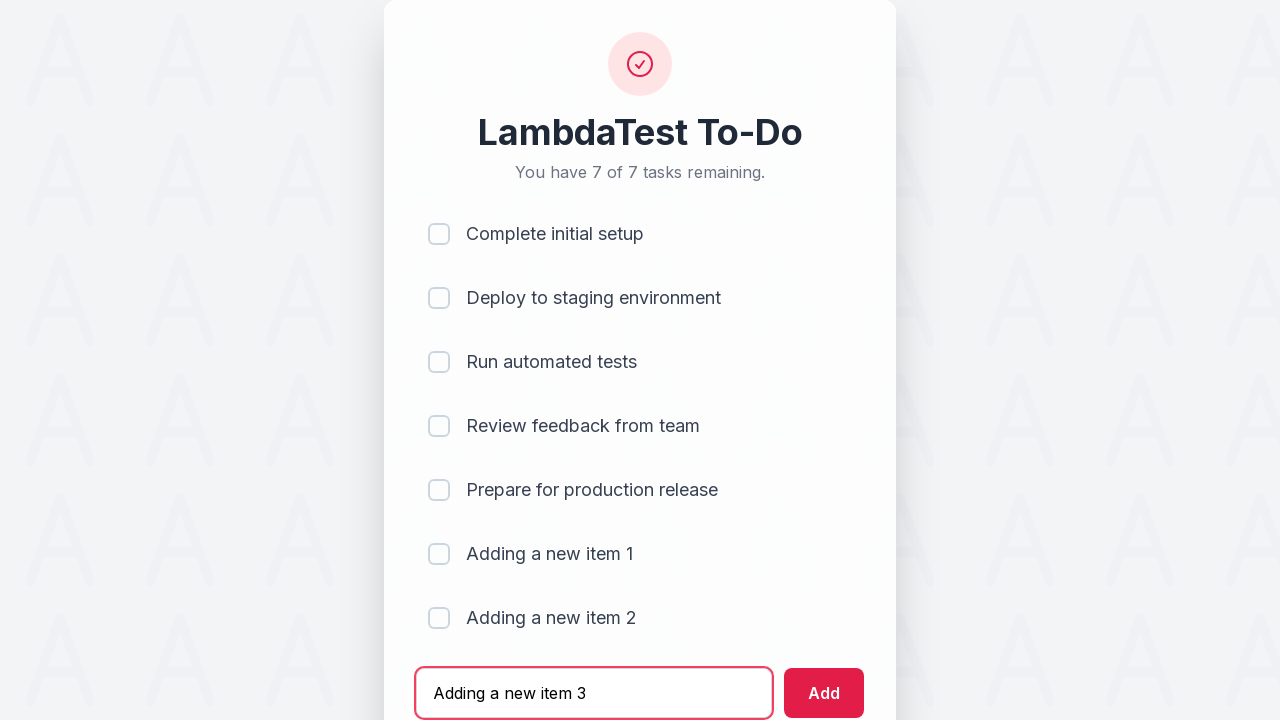

Pressed Enter to add new item 3 to the list on #sampletodotext
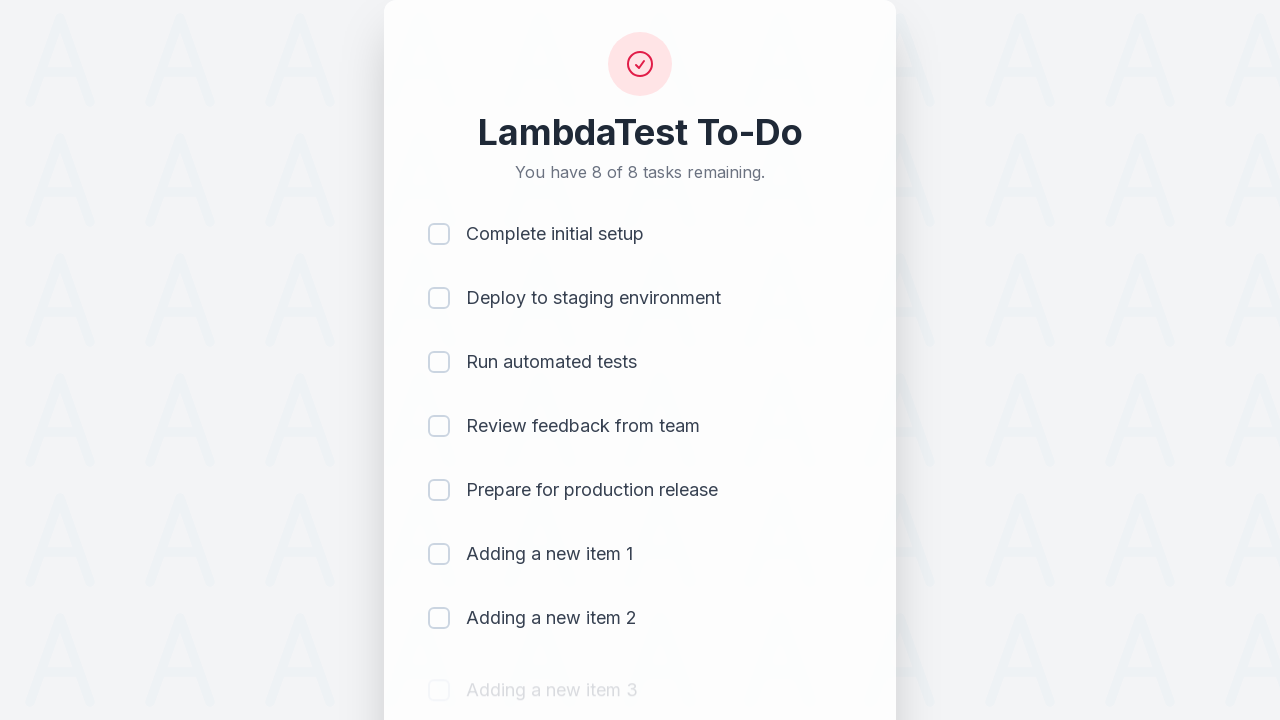

Waited 500ms for item 3 to be added
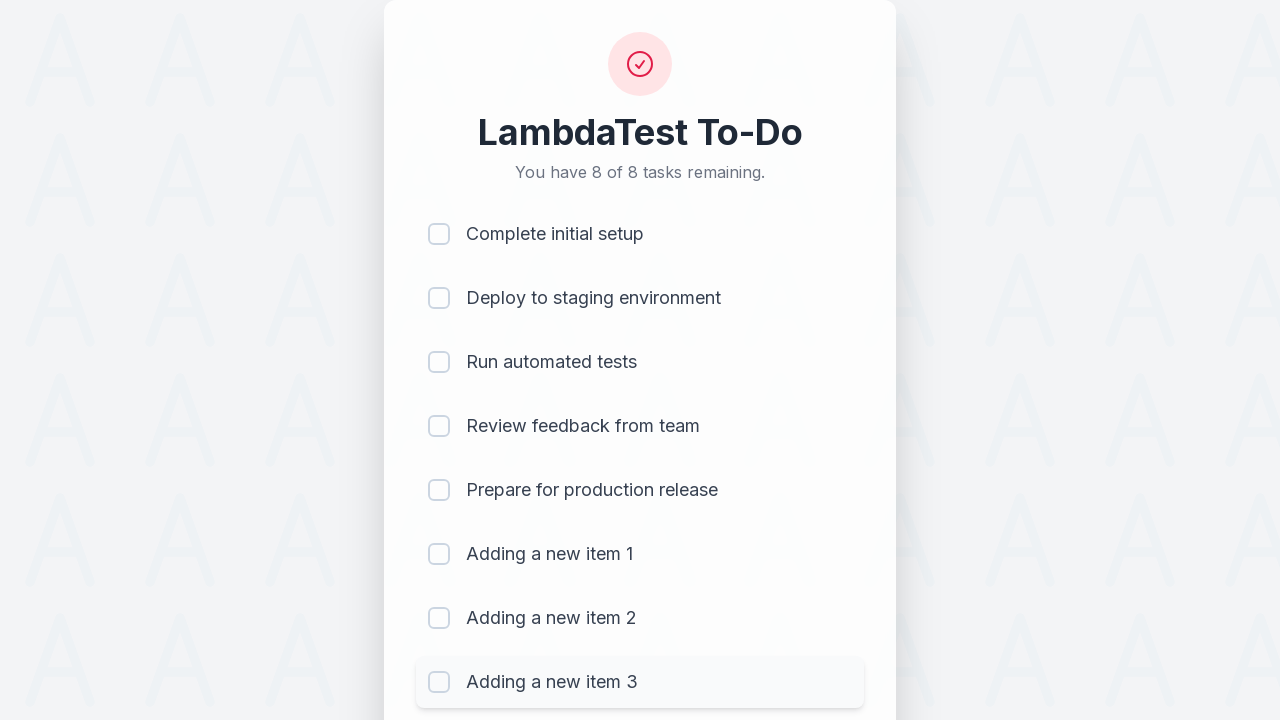

Clicked todo input field to add item 4 at (594, 663) on #sampletodotext
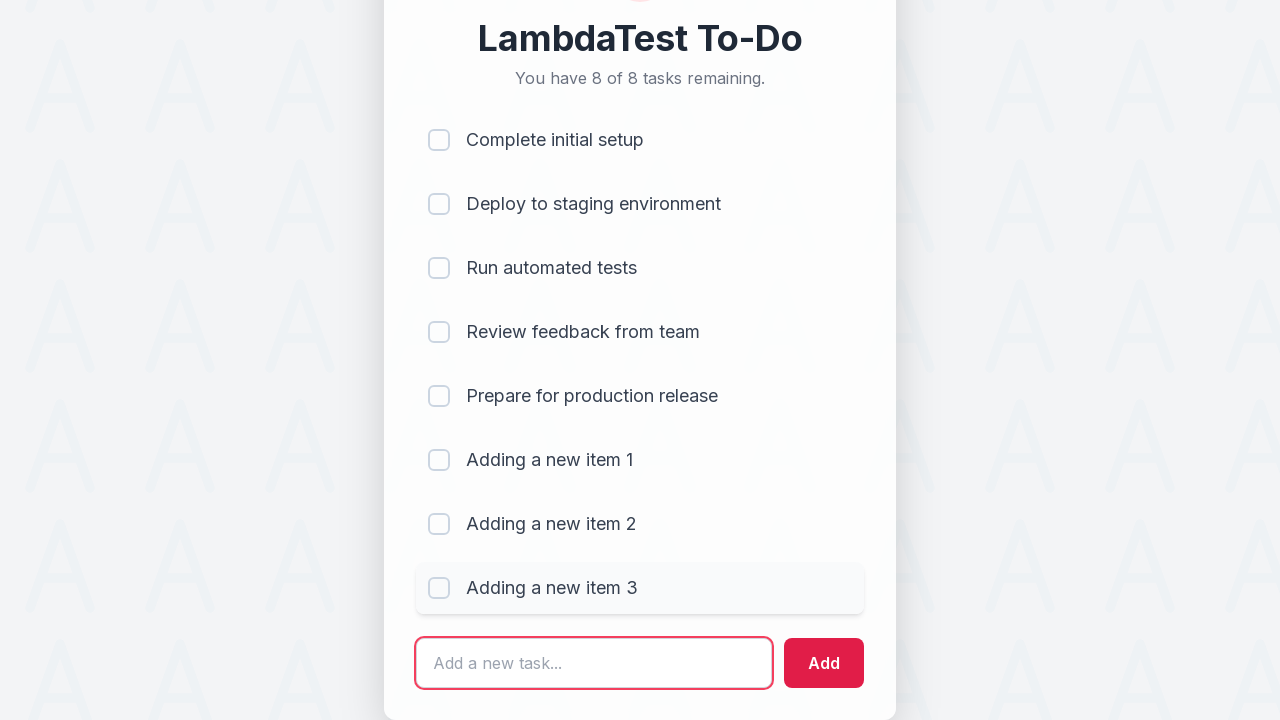

Filled input field with 'Adding a new item 4' on #sampletodotext
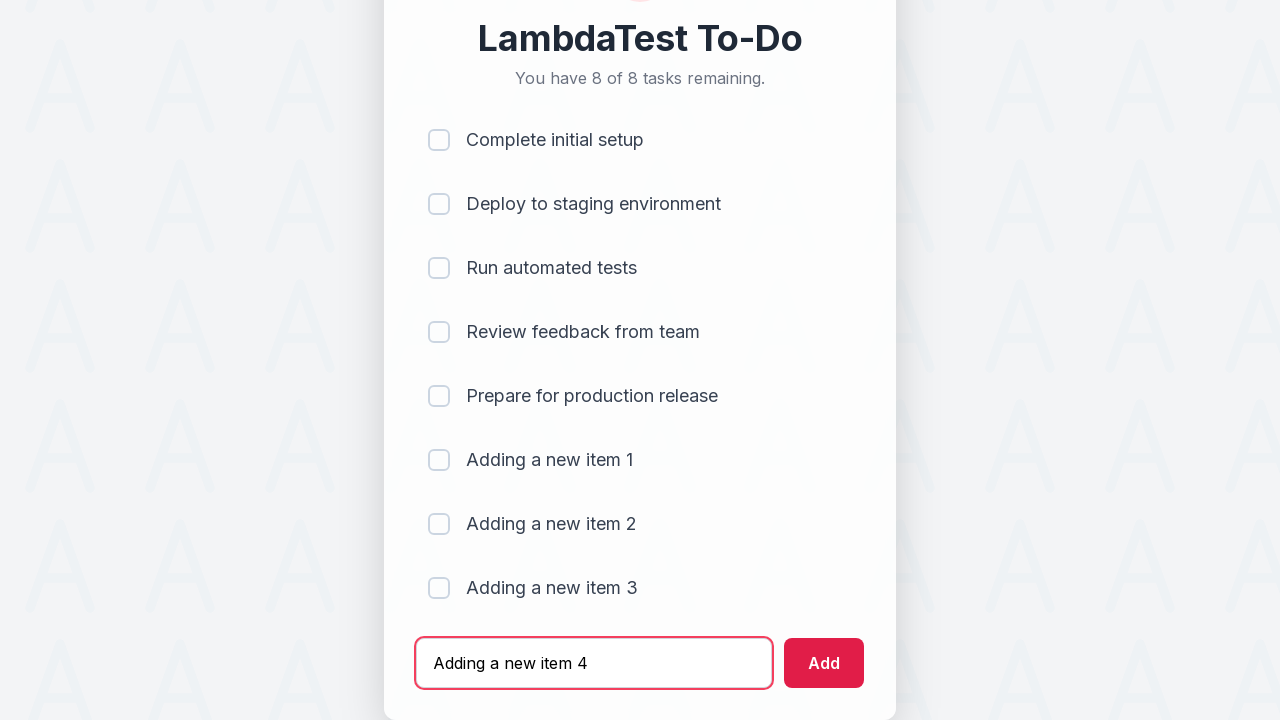

Pressed Enter to add new item 4 to the list on #sampletodotext
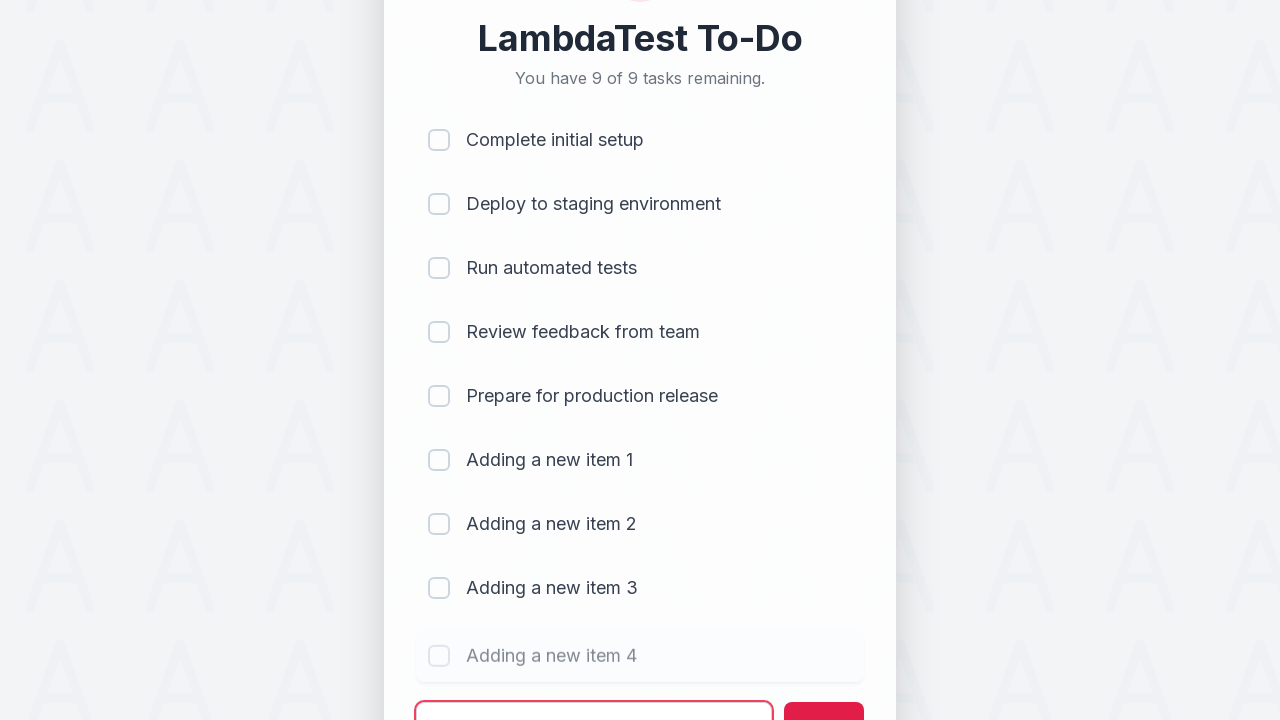

Waited 500ms for item 4 to be added
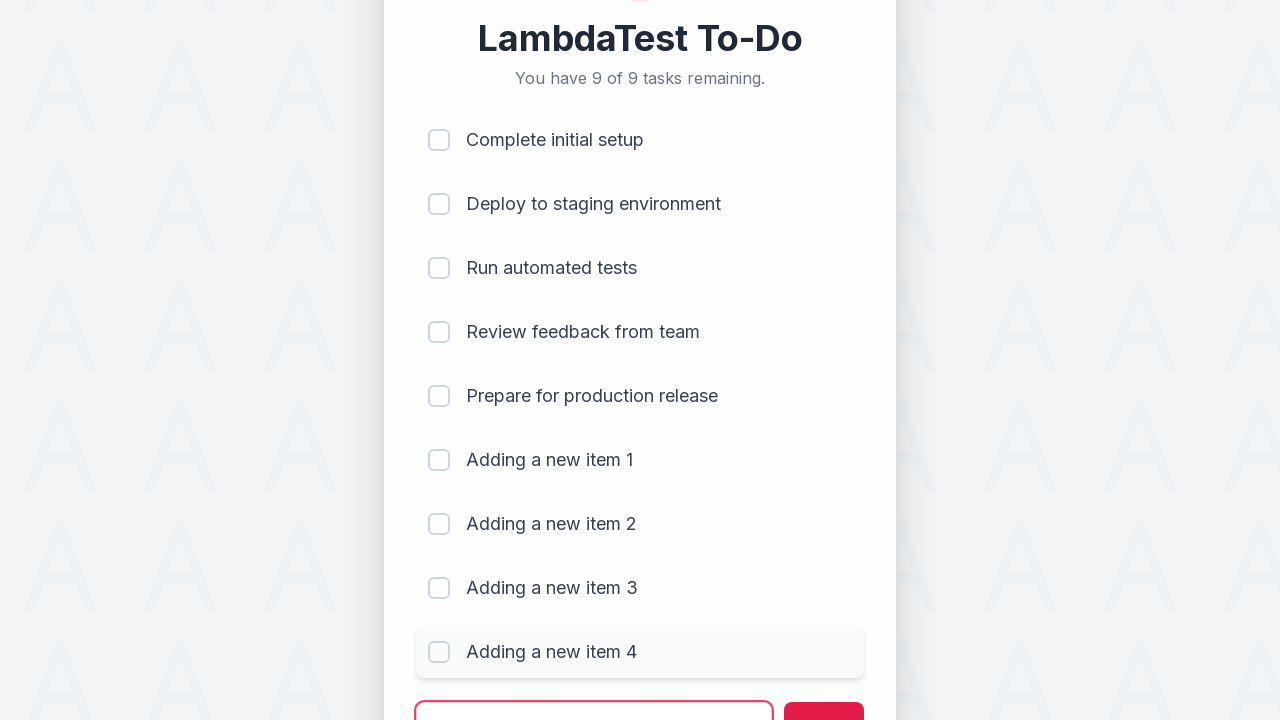

Clicked todo input field to add item 5 at (594, 695) on #sampletodotext
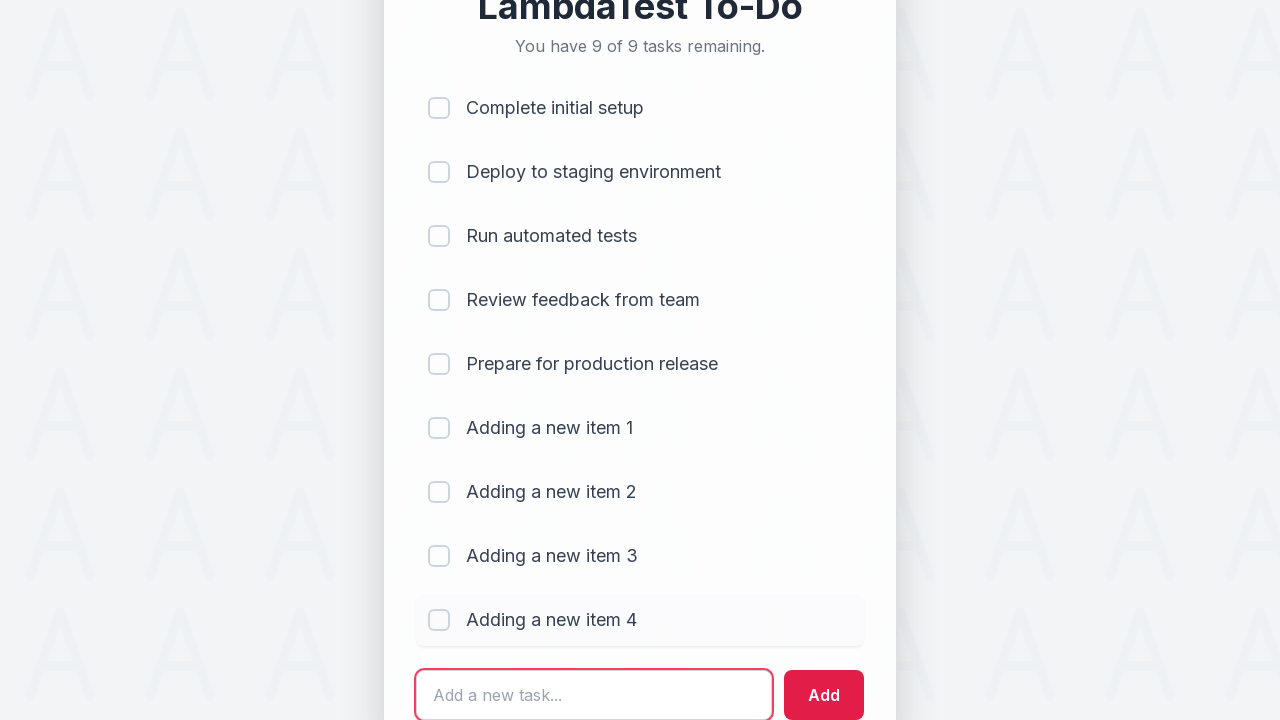

Filled input field with 'Adding a new item 5' on #sampletodotext
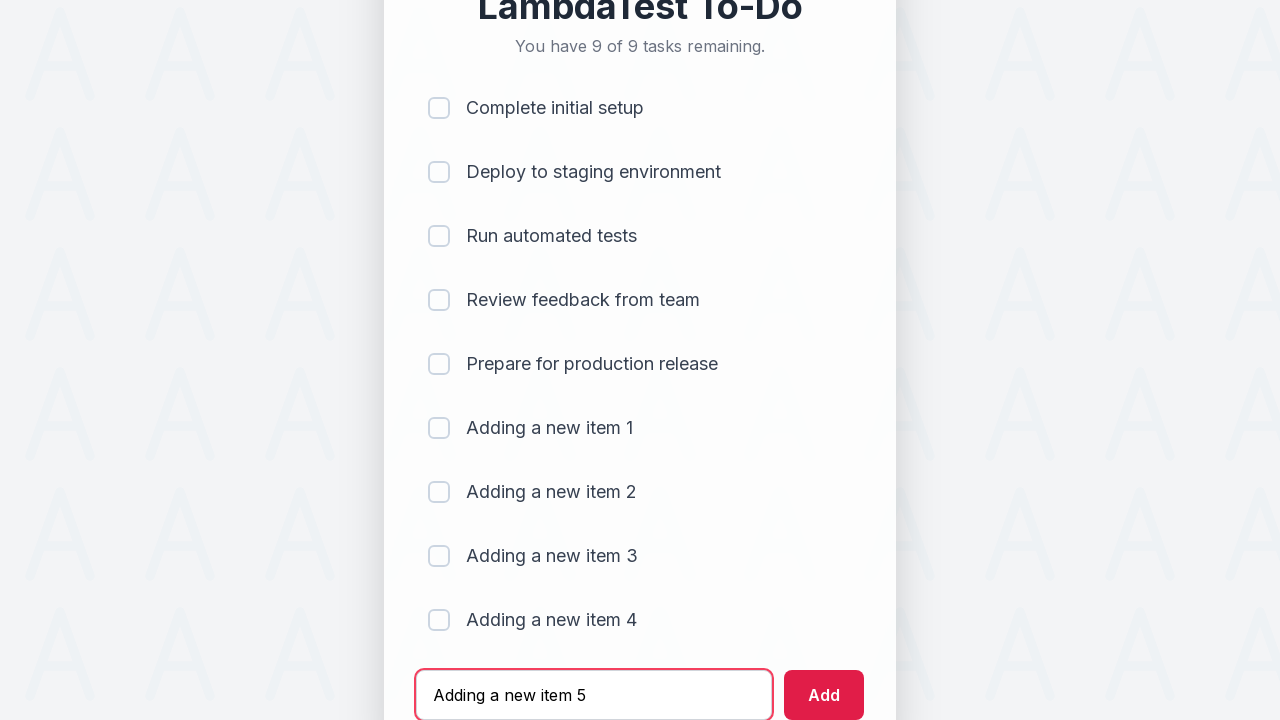

Pressed Enter to add new item 5 to the list on #sampletodotext
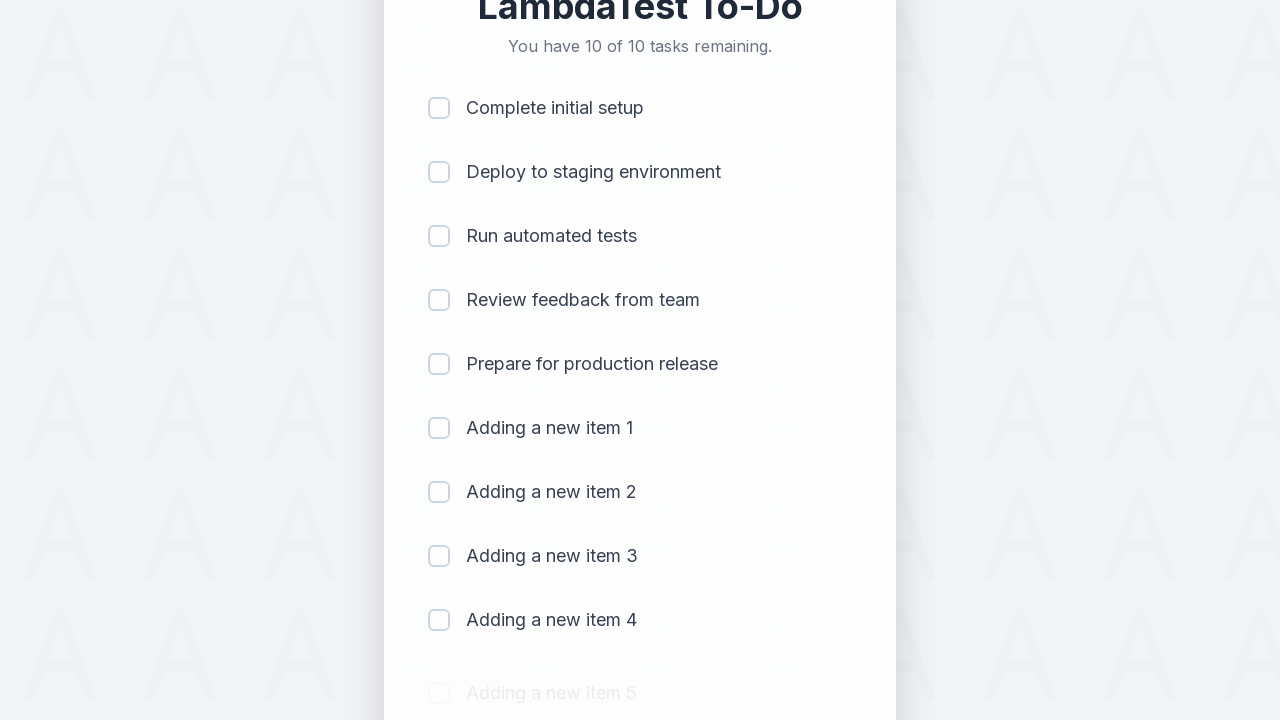

Waited 500ms for item 5 to be added
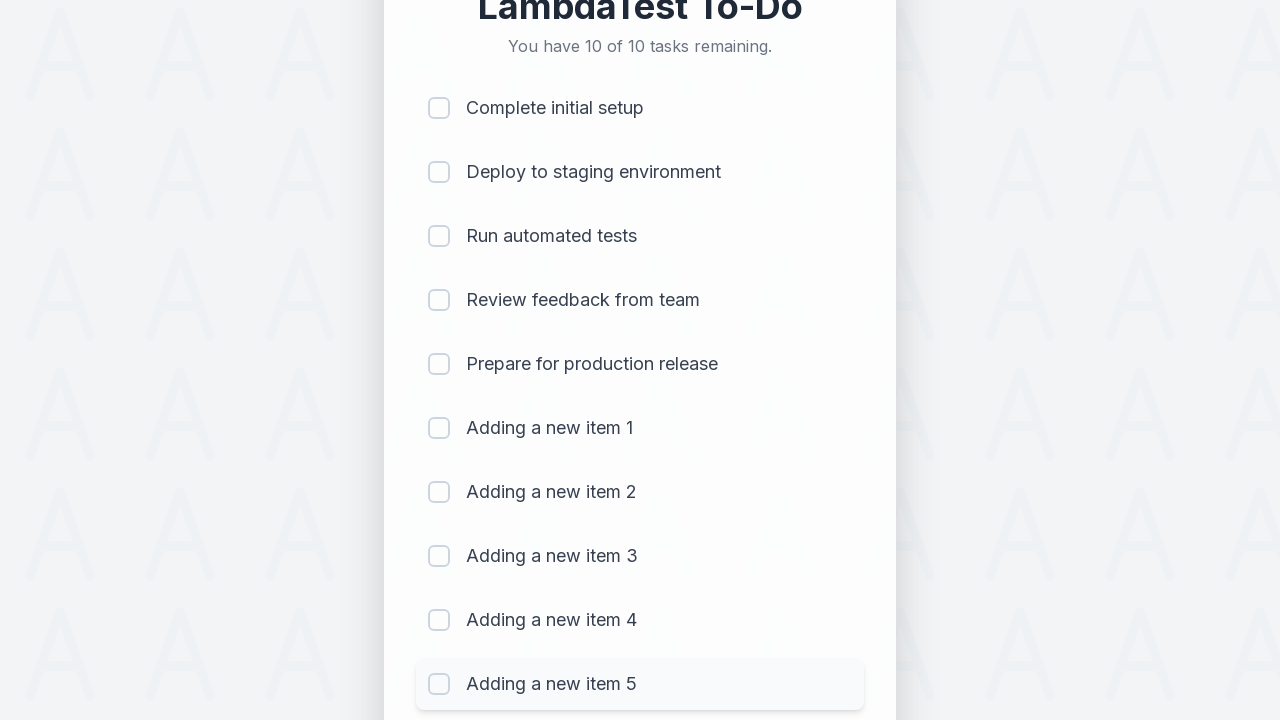

Clicked checkbox for item 1 to mark as completed at (439, 108) on (//input[@type='checkbox'])[1]
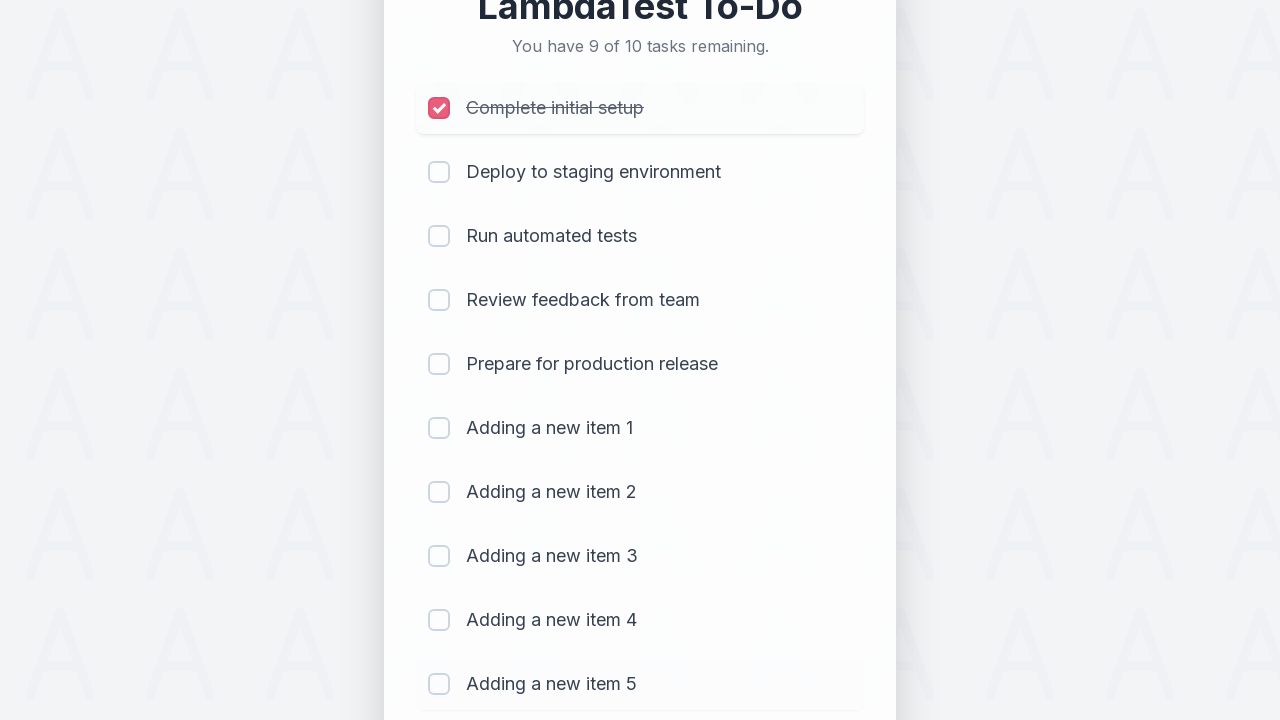

Waited 300ms after marking item 1 as completed
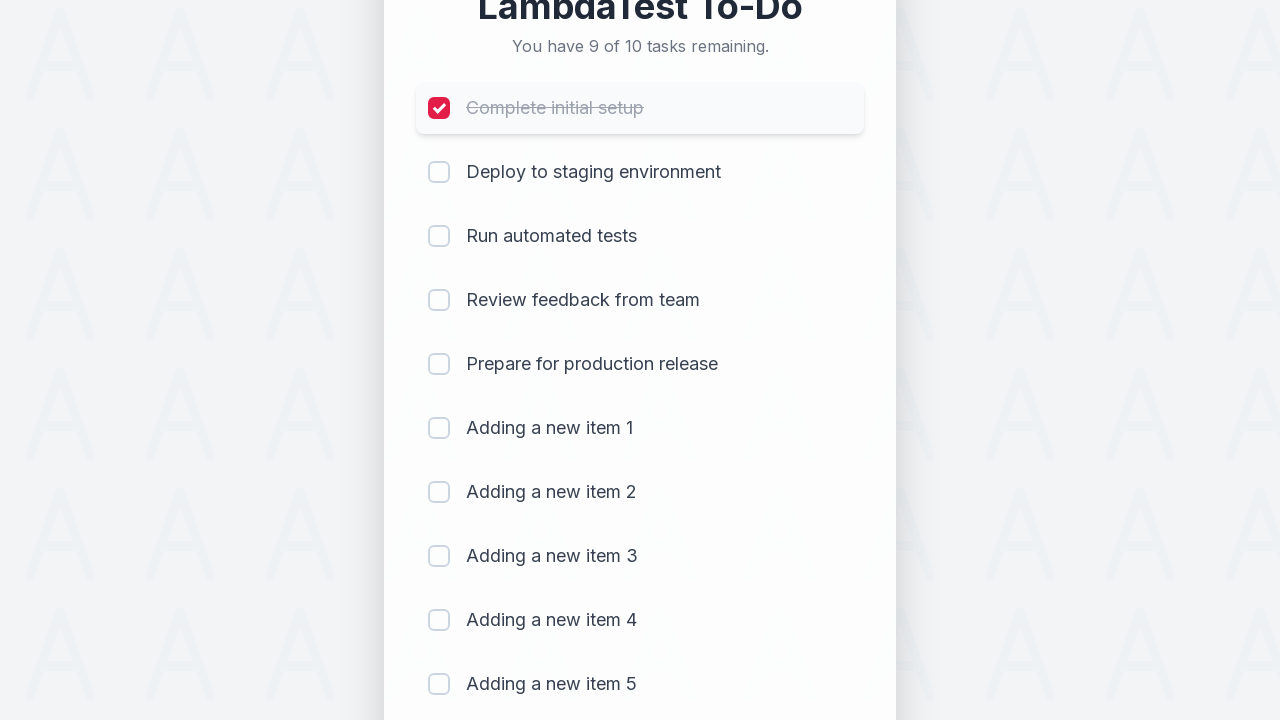

Clicked checkbox for item 2 to mark as completed at (439, 172) on (//input[@type='checkbox'])[2]
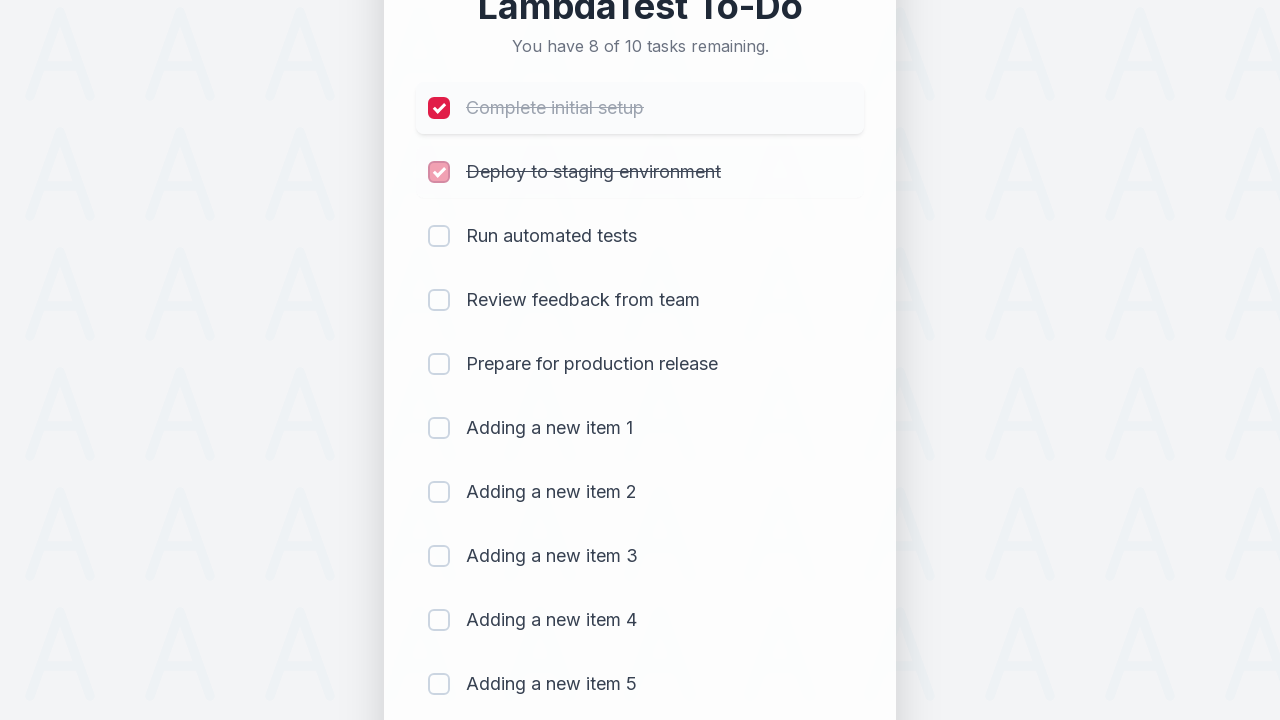

Waited 300ms after marking item 2 as completed
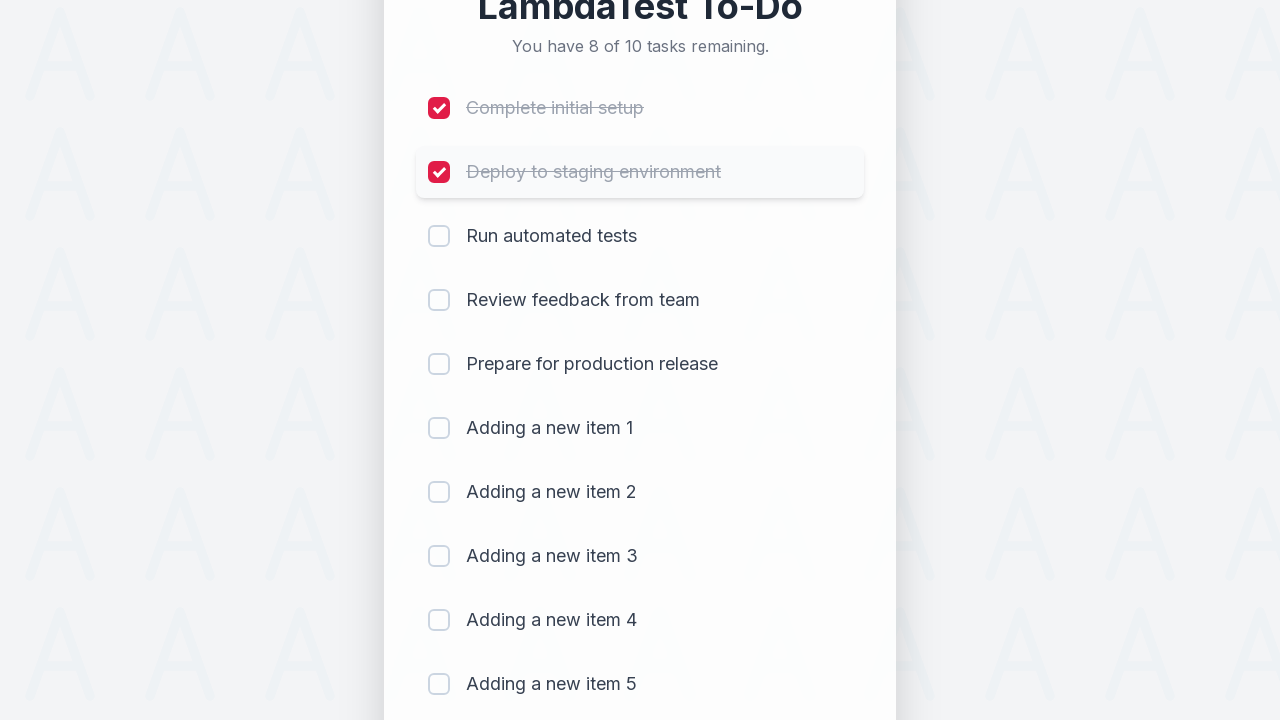

Clicked checkbox for item 3 to mark as completed at (439, 236) on (//input[@type='checkbox'])[3]
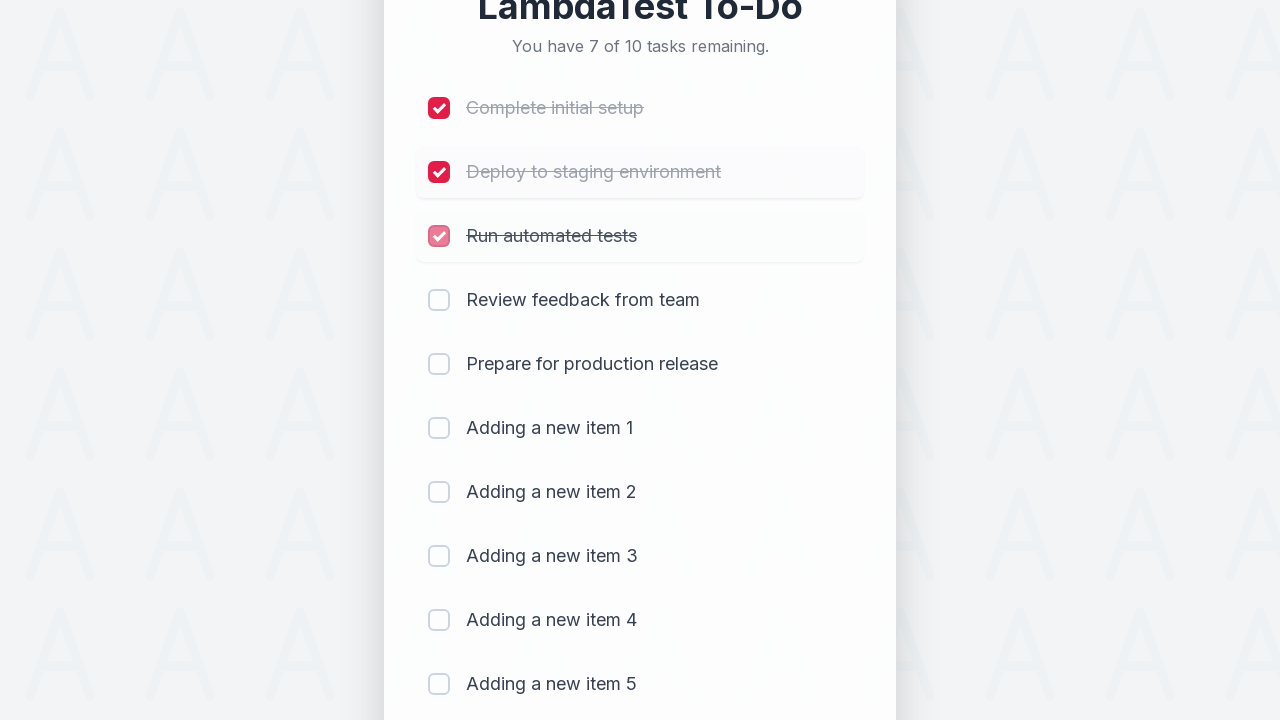

Waited 300ms after marking item 3 as completed
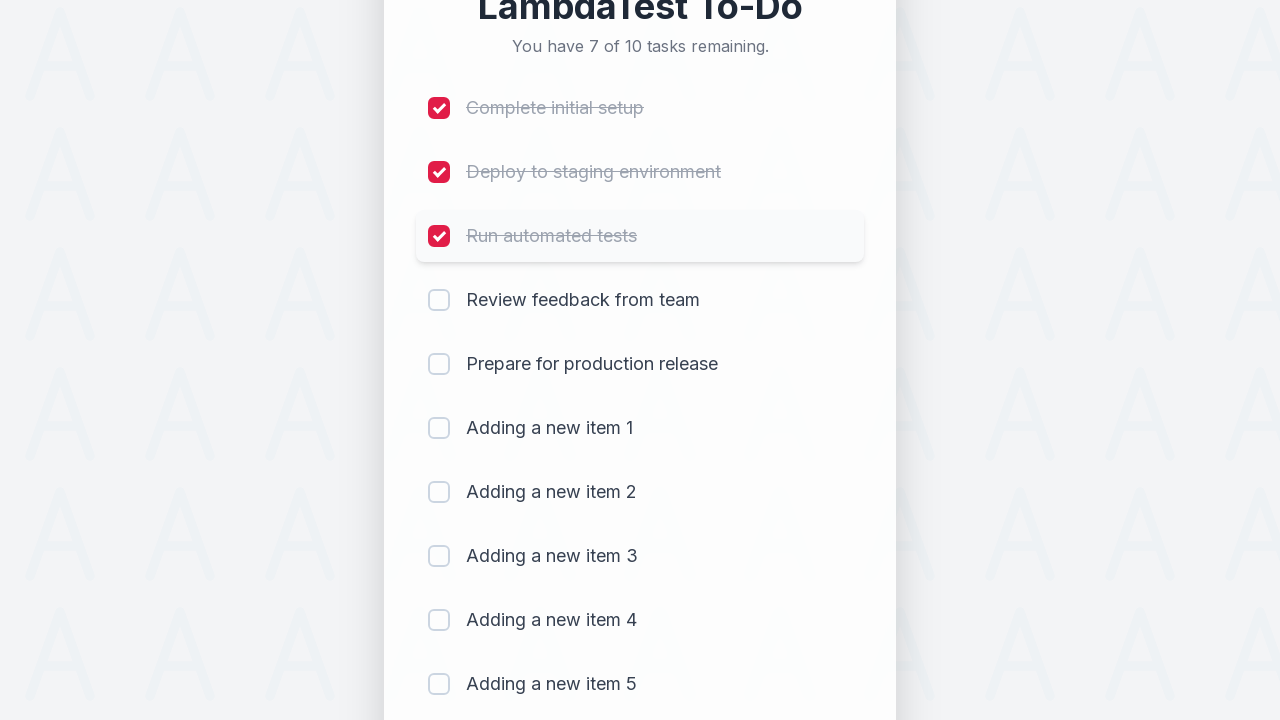

Clicked checkbox for item 4 to mark as completed at (439, 300) on (//input[@type='checkbox'])[4]
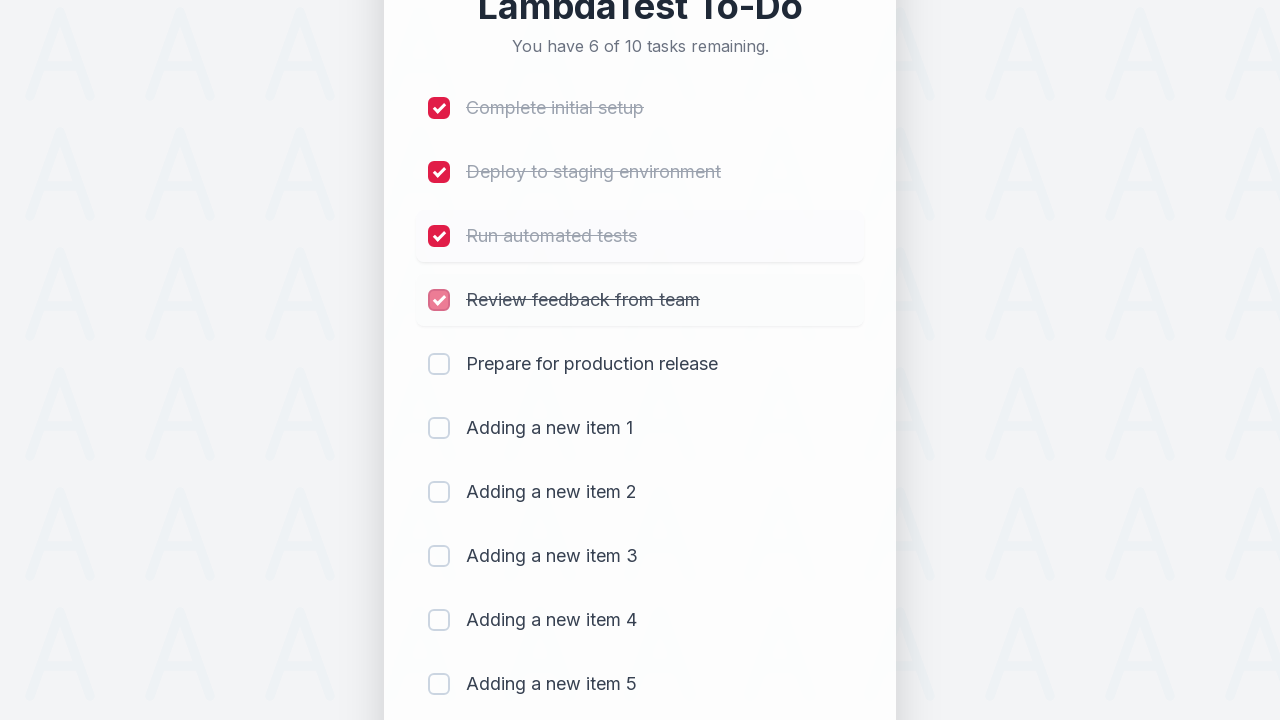

Waited 300ms after marking item 4 as completed
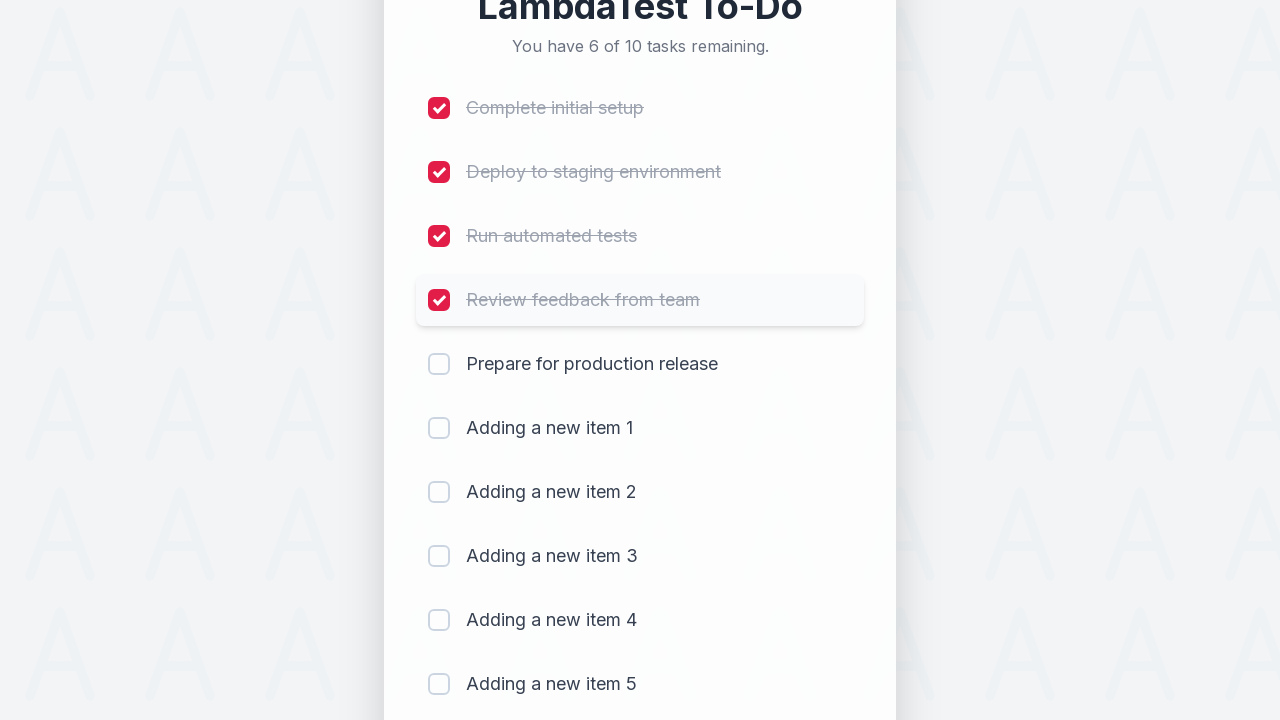

Clicked checkbox for item 5 to mark as completed at (439, 364) on (//input[@type='checkbox'])[5]
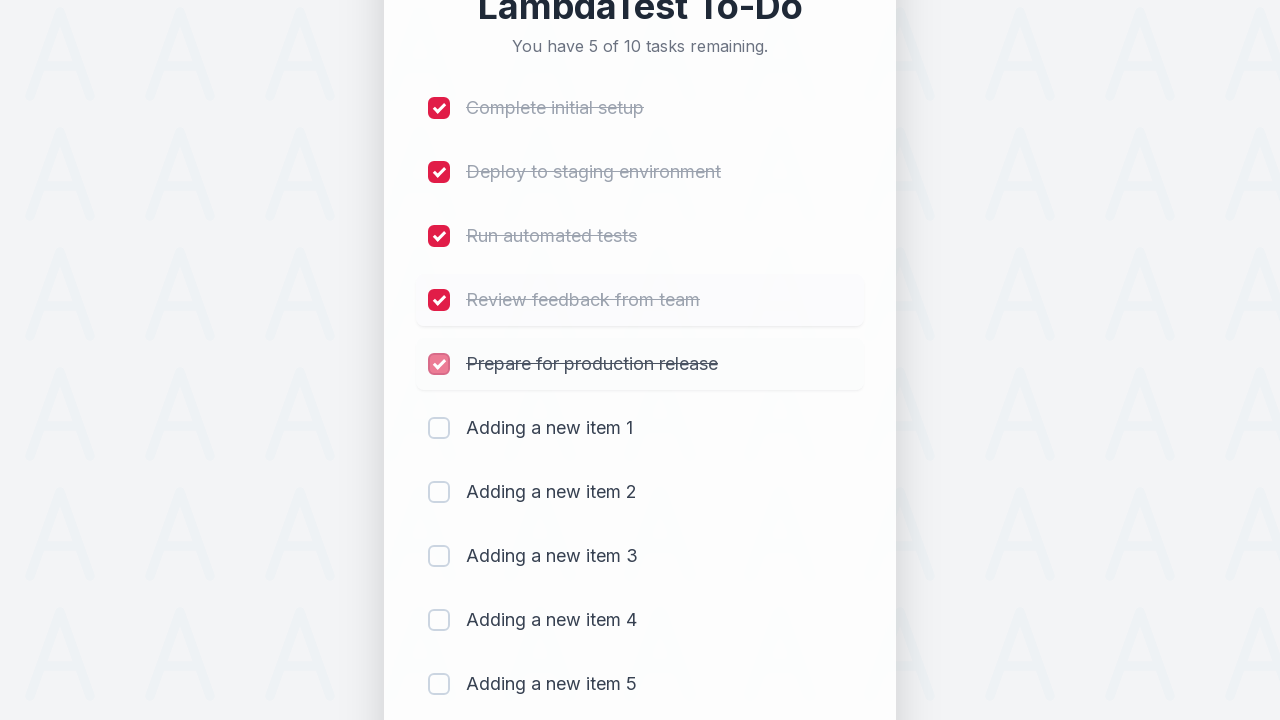

Waited 300ms after marking item 5 as completed
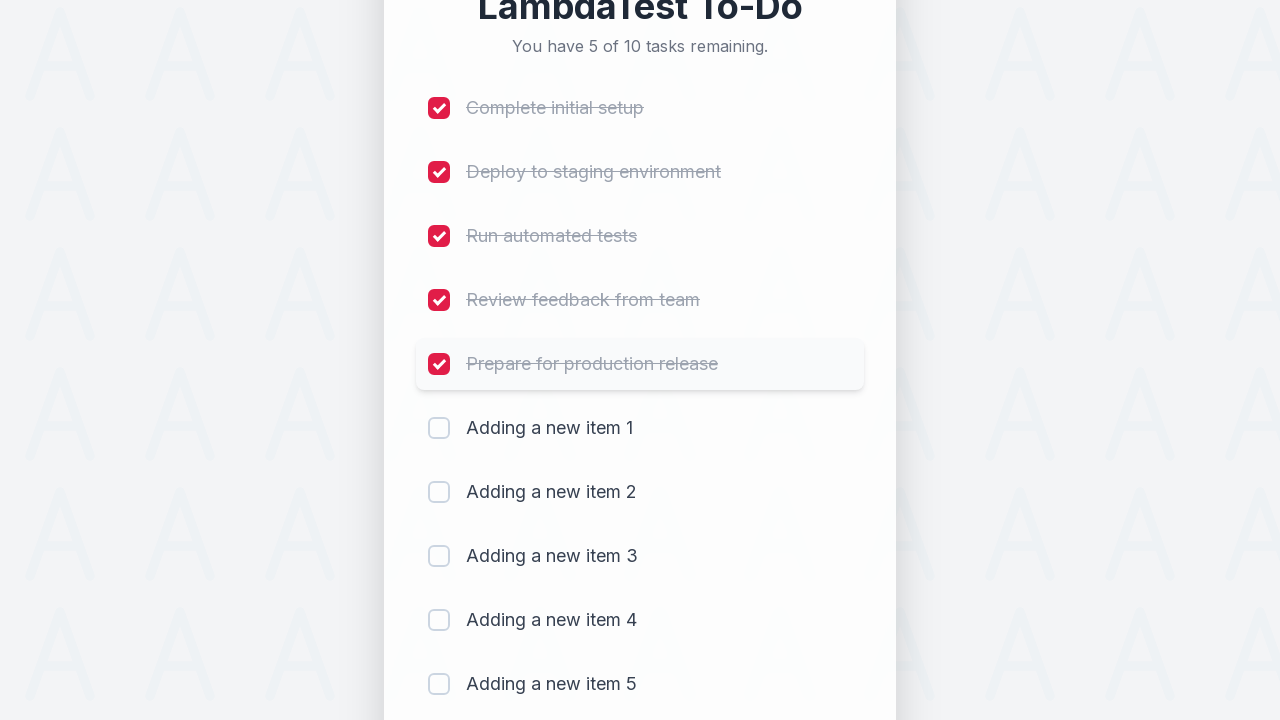

Clicked checkbox for item 6 to mark as completed at (439, 428) on (//input[@type='checkbox'])[6]
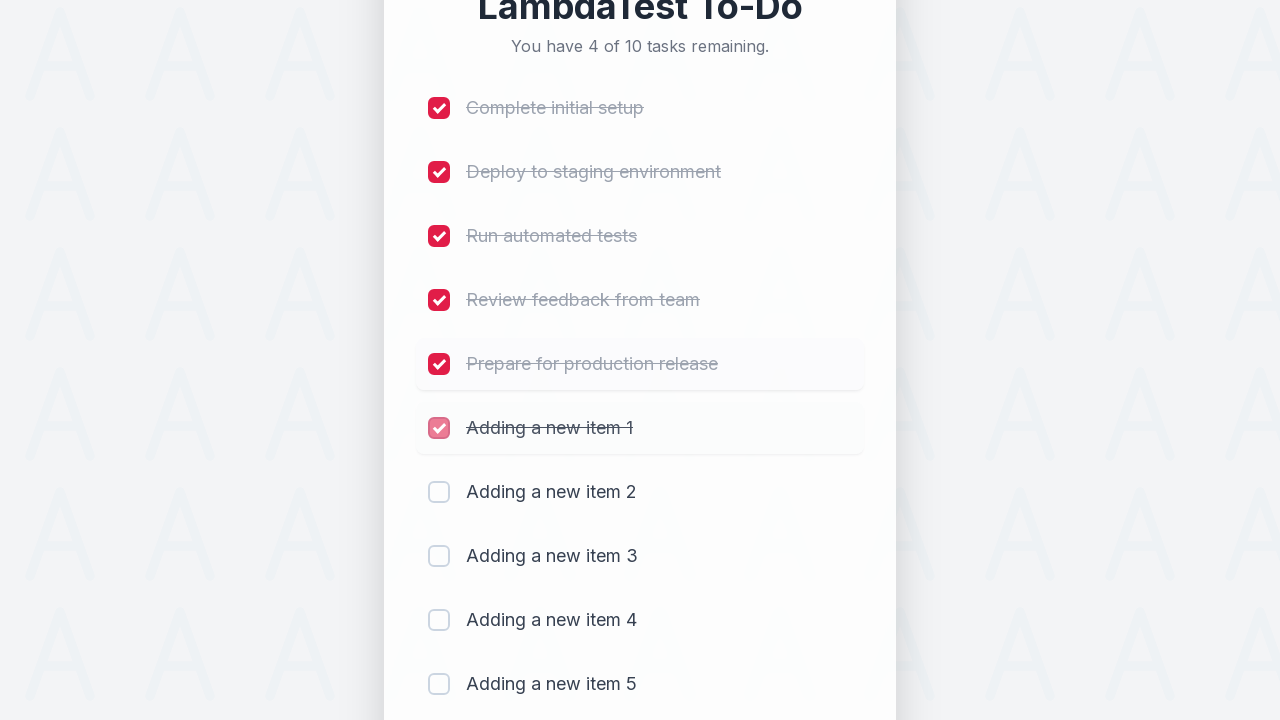

Waited 300ms after marking item 6 as completed
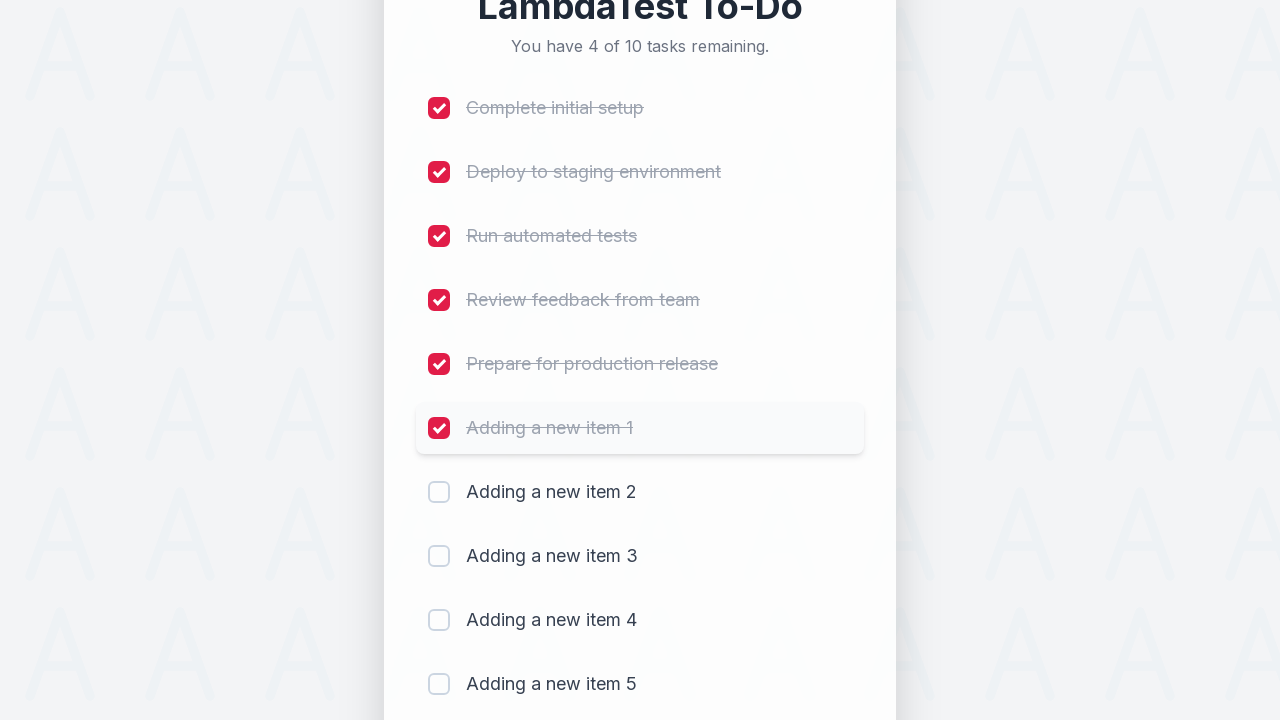

Clicked checkbox for item 7 to mark as completed at (439, 492) on (//input[@type='checkbox'])[7]
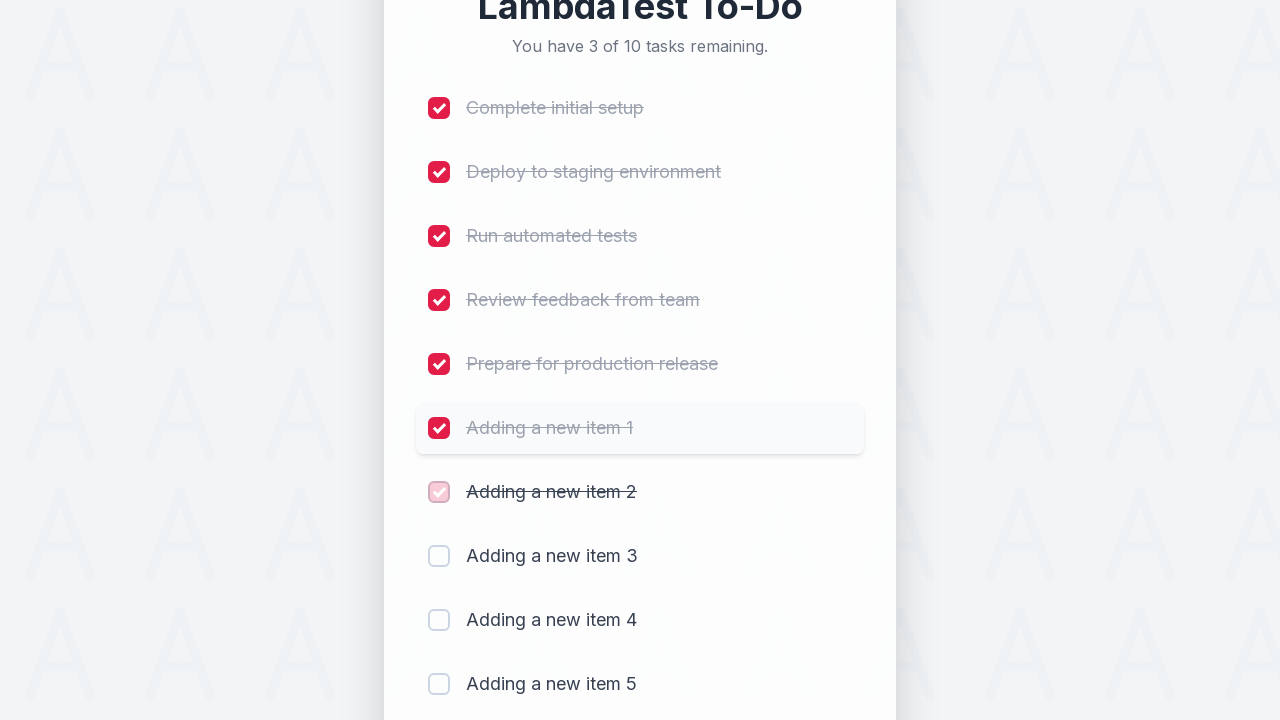

Waited 300ms after marking item 7 as completed
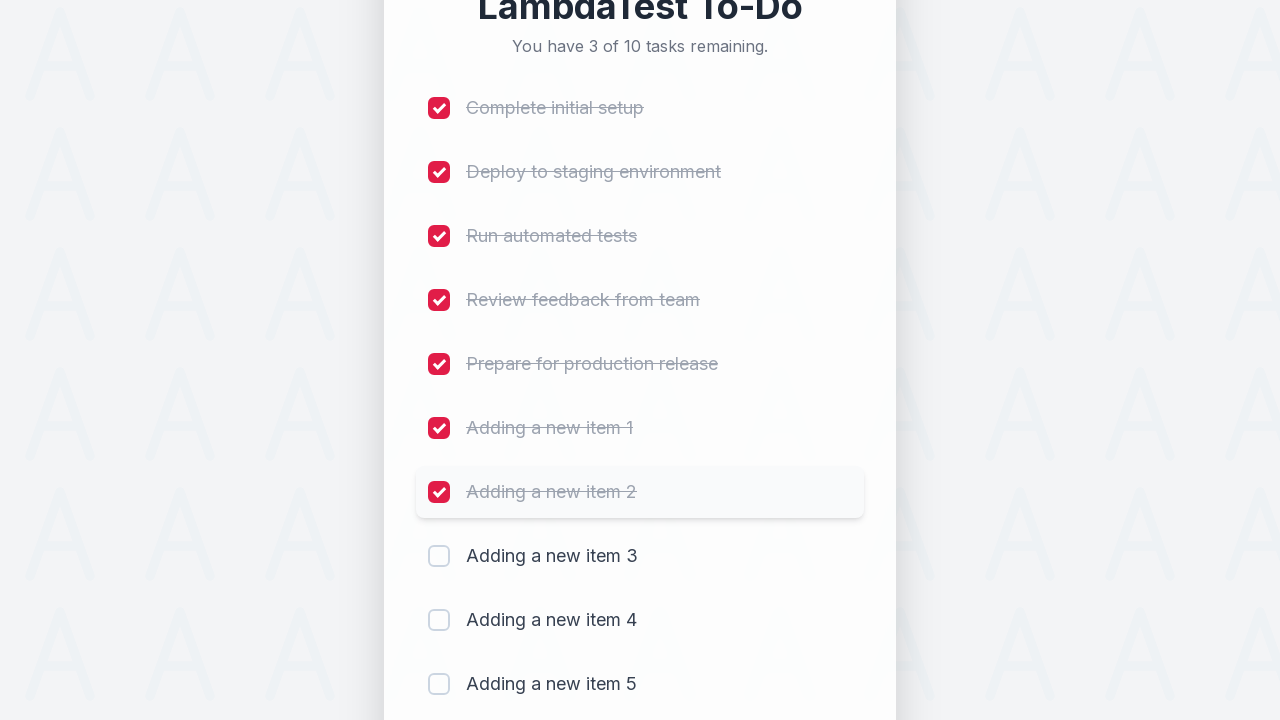

Clicked checkbox for item 8 to mark as completed at (439, 556) on (//input[@type='checkbox'])[8]
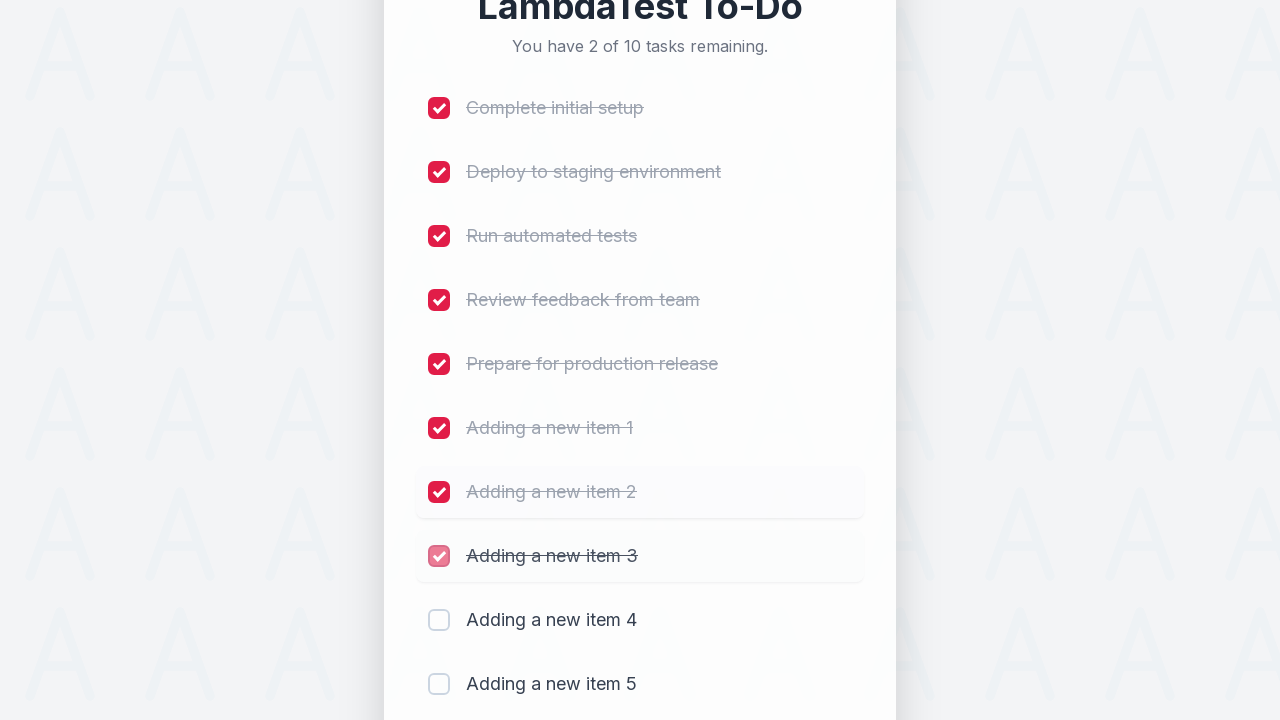

Waited 300ms after marking item 8 as completed
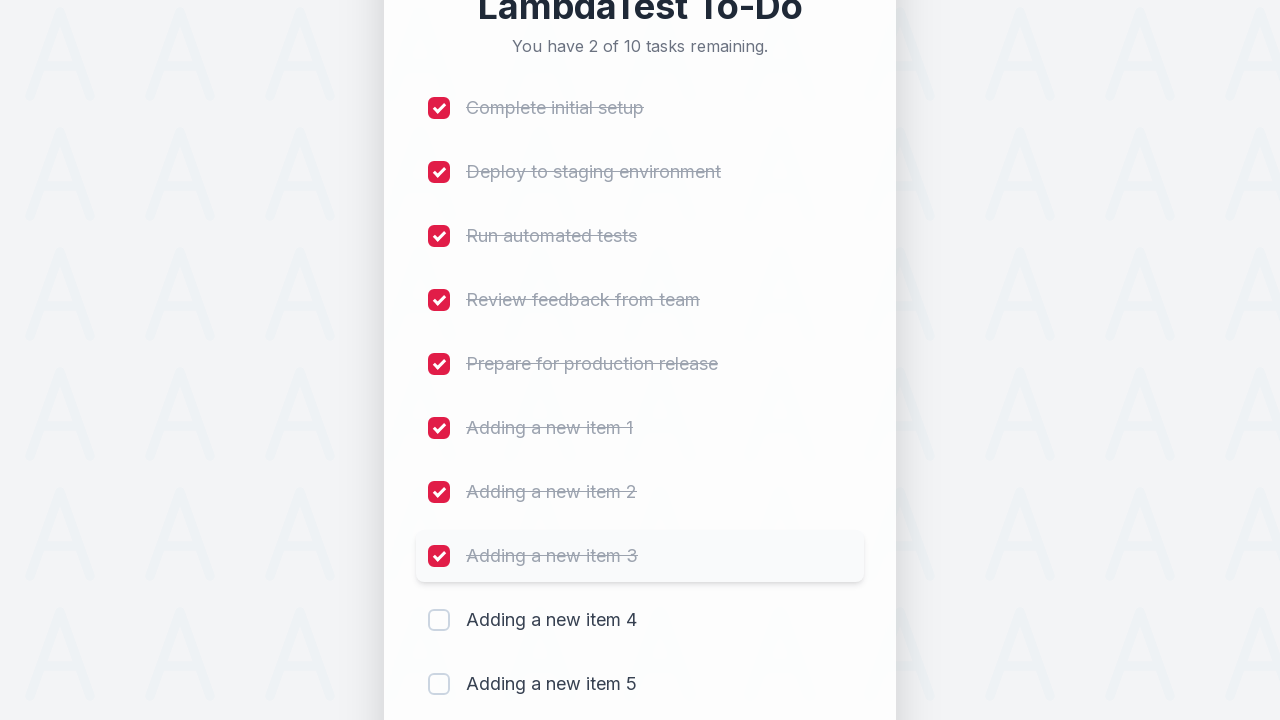

Clicked checkbox for item 9 to mark as completed at (439, 620) on (//input[@type='checkbox'])[9]
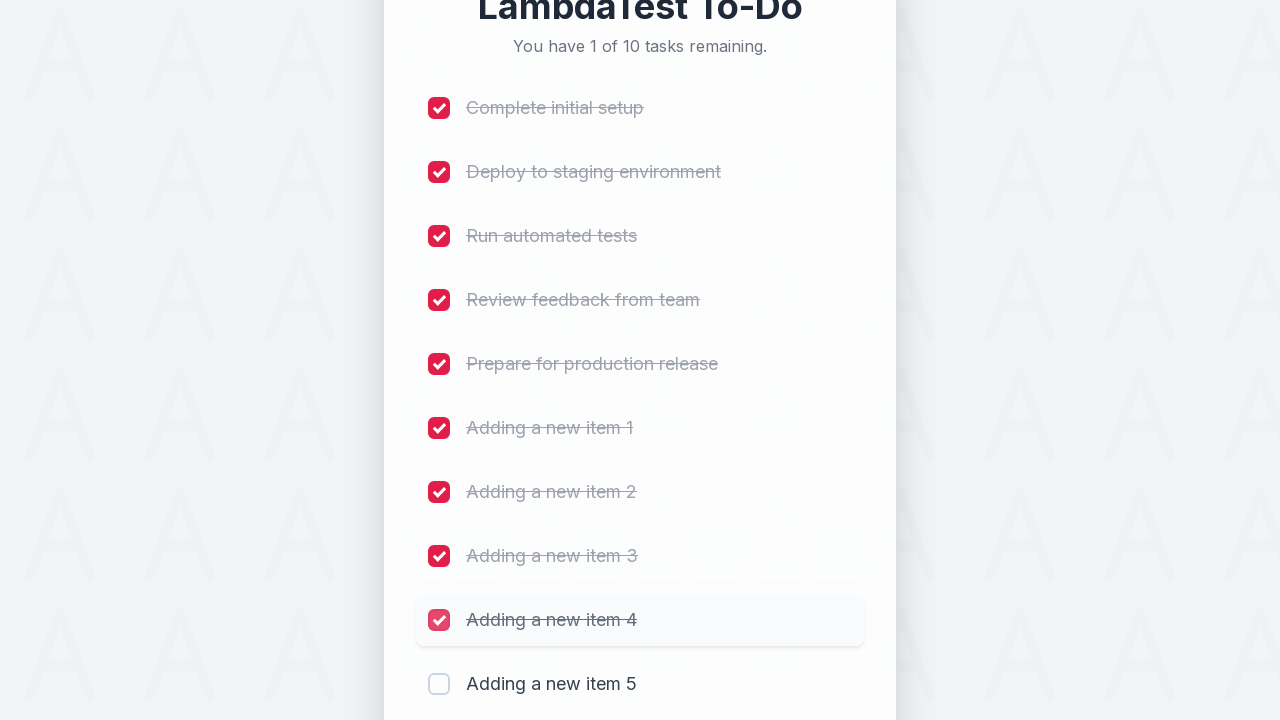

Waited 300ms after marking item 9 as completed
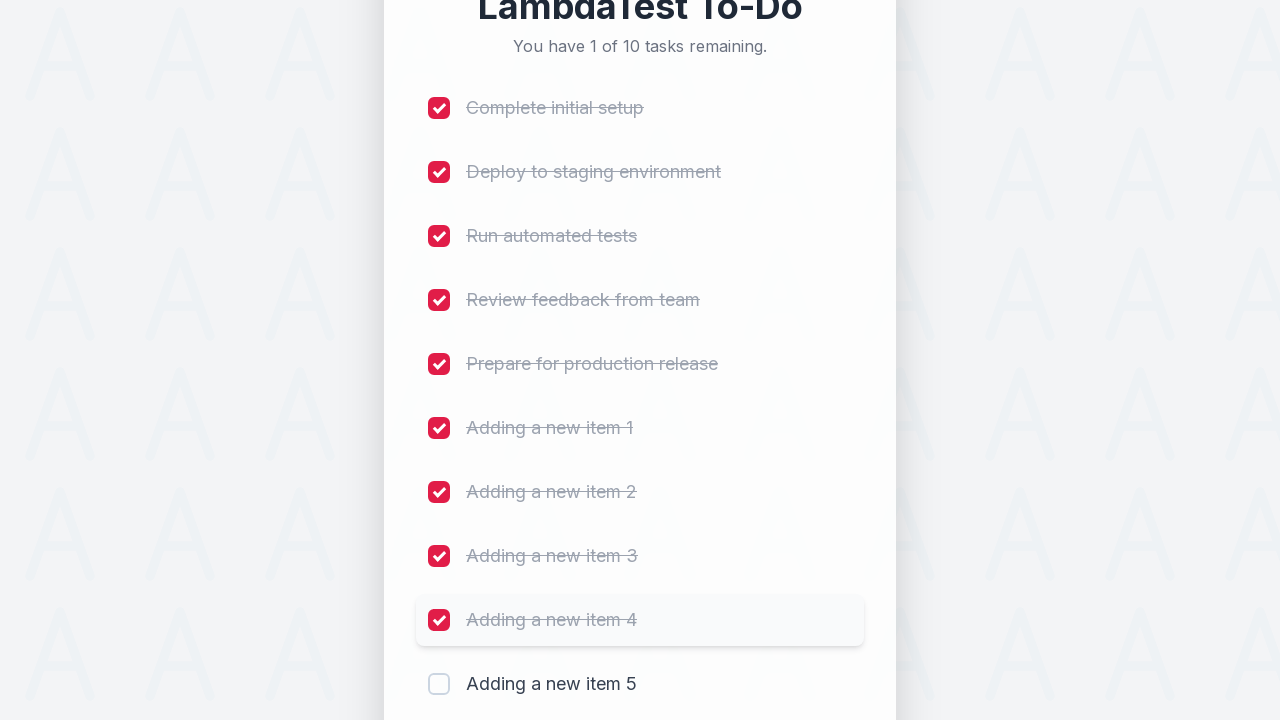

Clicked checkbox for item 10 to mark as completed at (439, 684) on (//input[@type='checkbox'])[10]
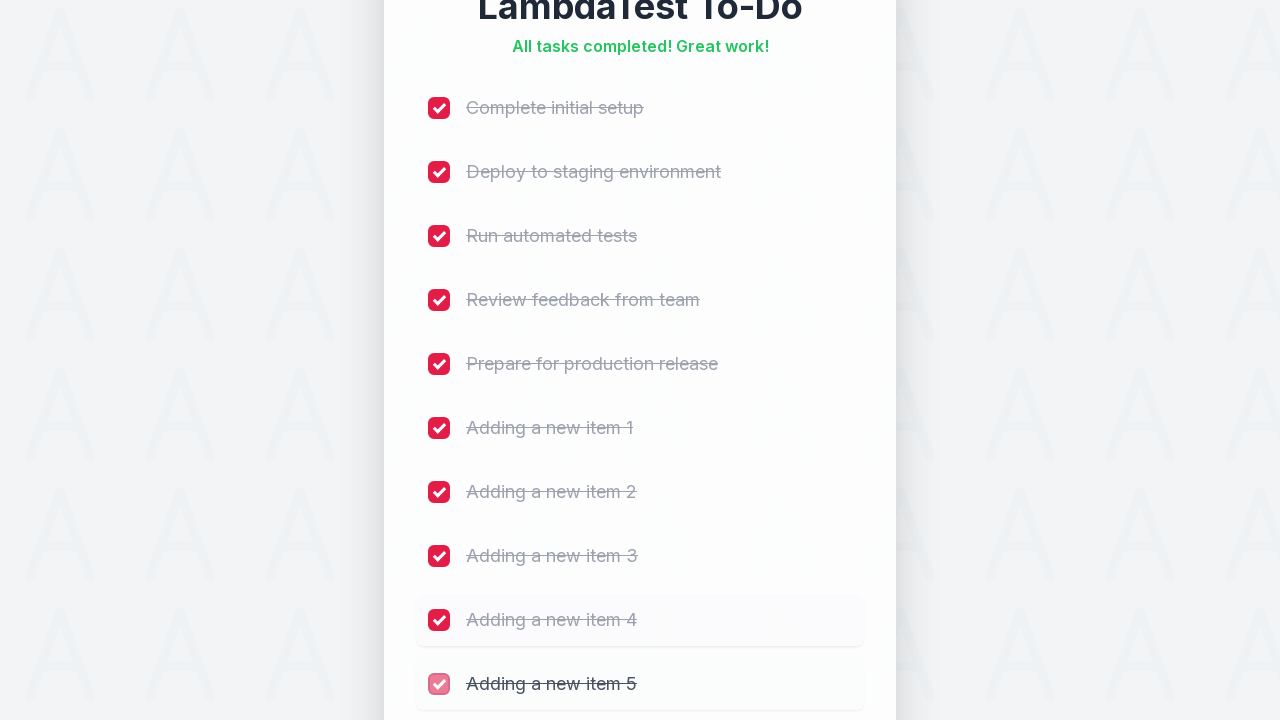

Waited 300ms after marking item 10 as completed
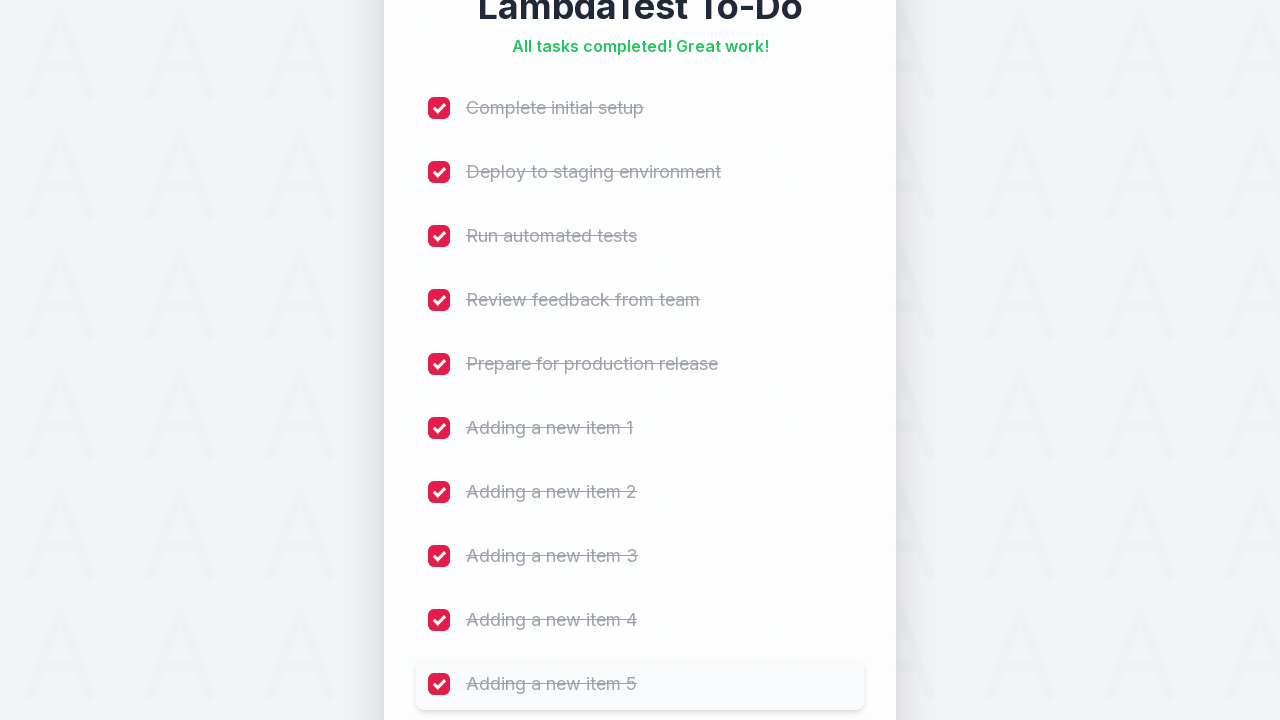

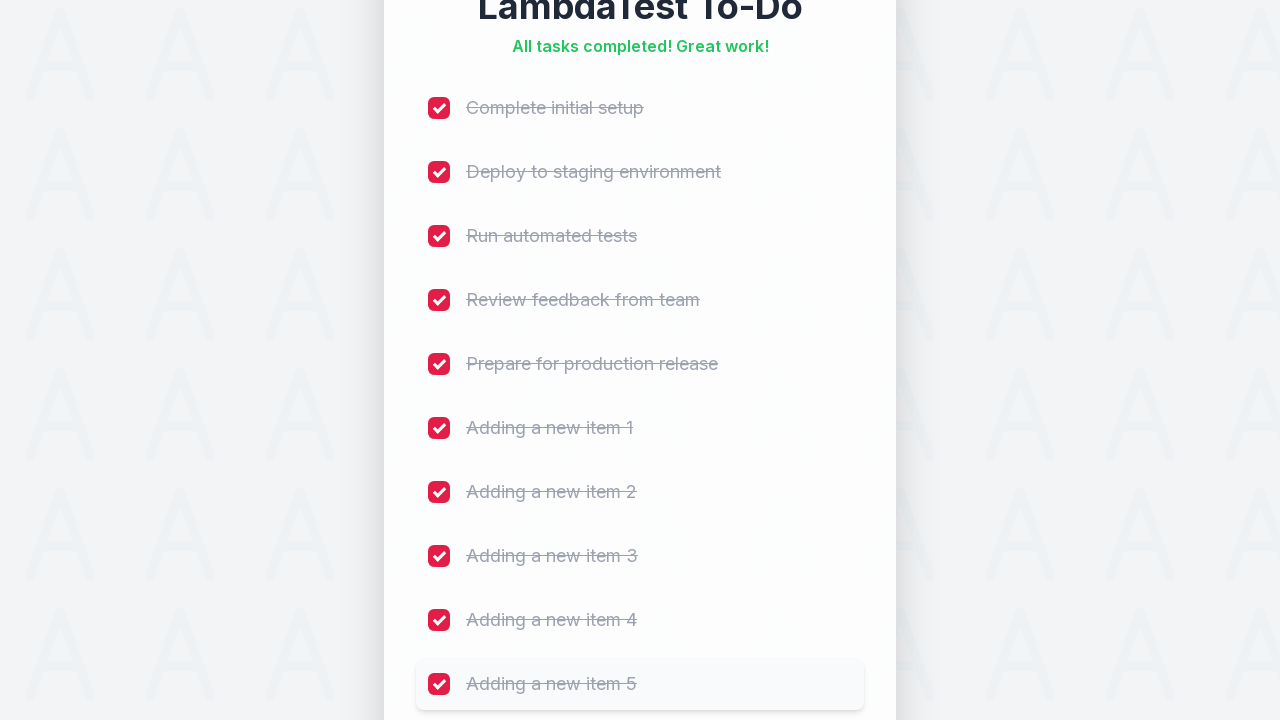